Tests table handling functionality by verifying the table structure (checking column and row counts), and iterating through table rows to verify content is accessible.

Starting URL: https://testautomationpractice.blogspot.com/

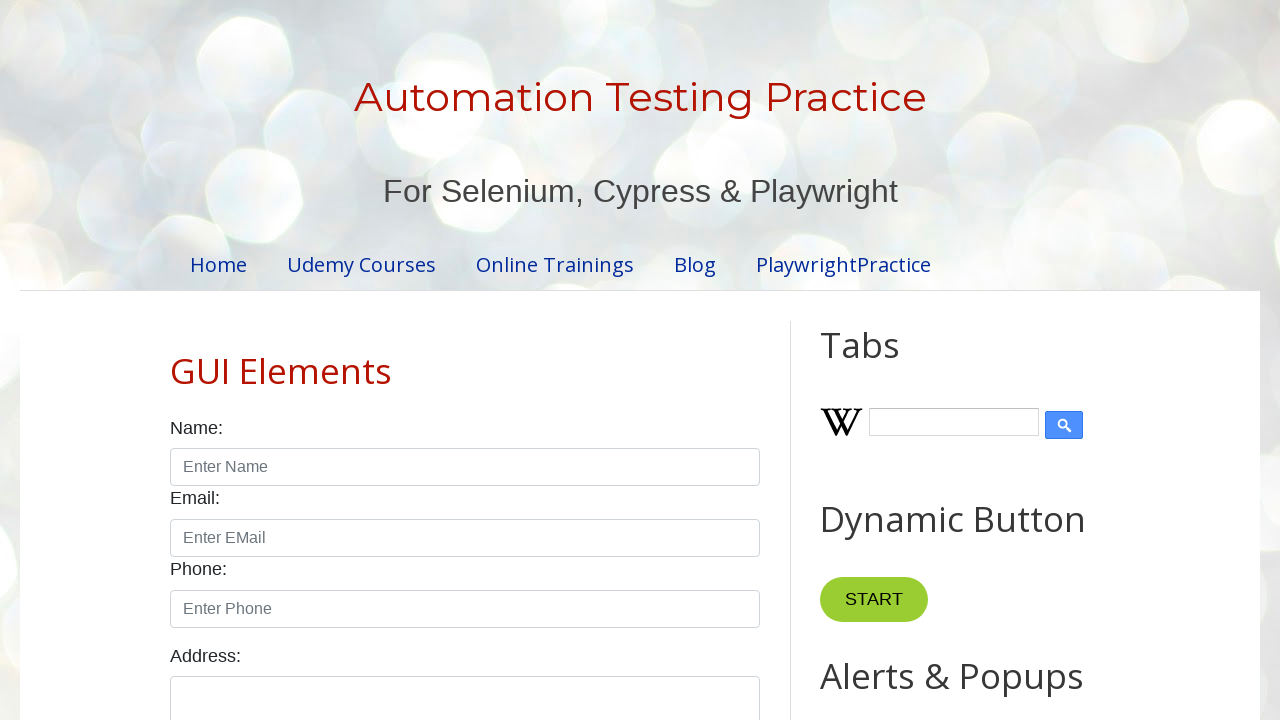

Set viewport size to 1920x1040
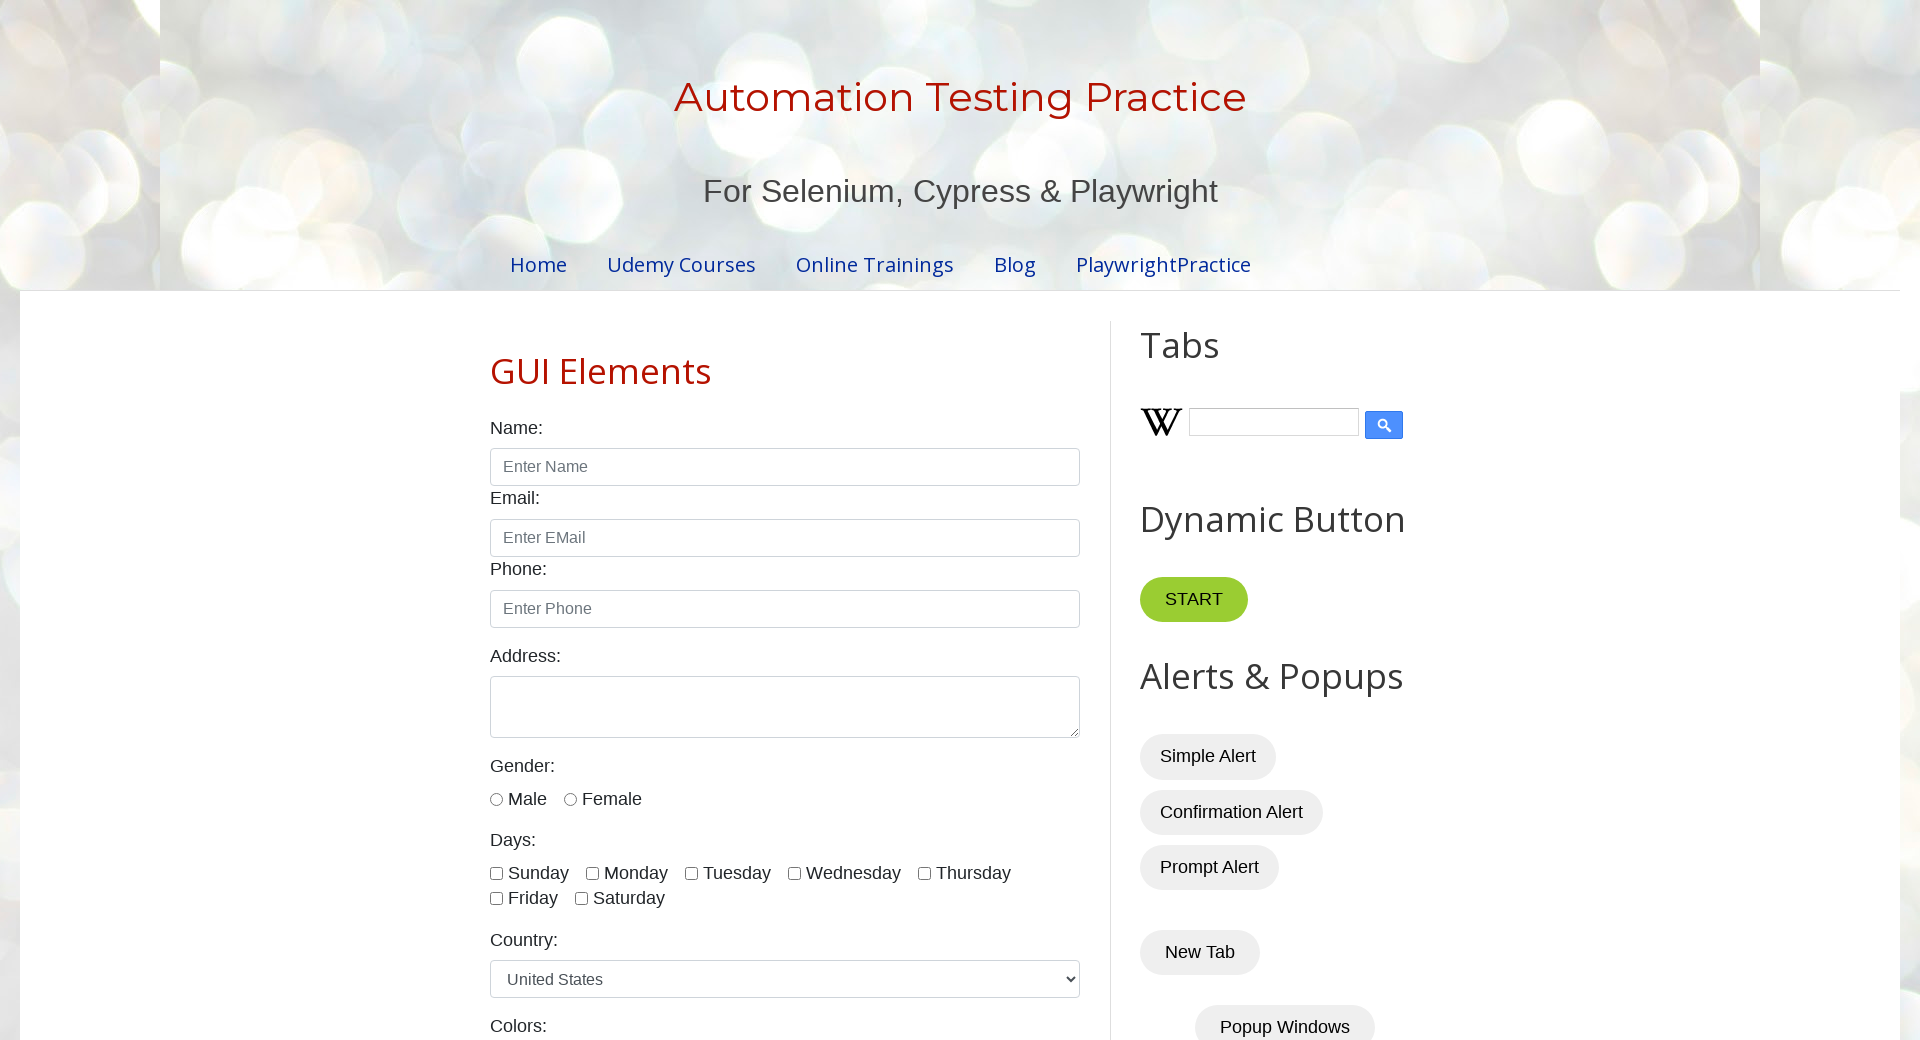

Waited 2000ms for page to load
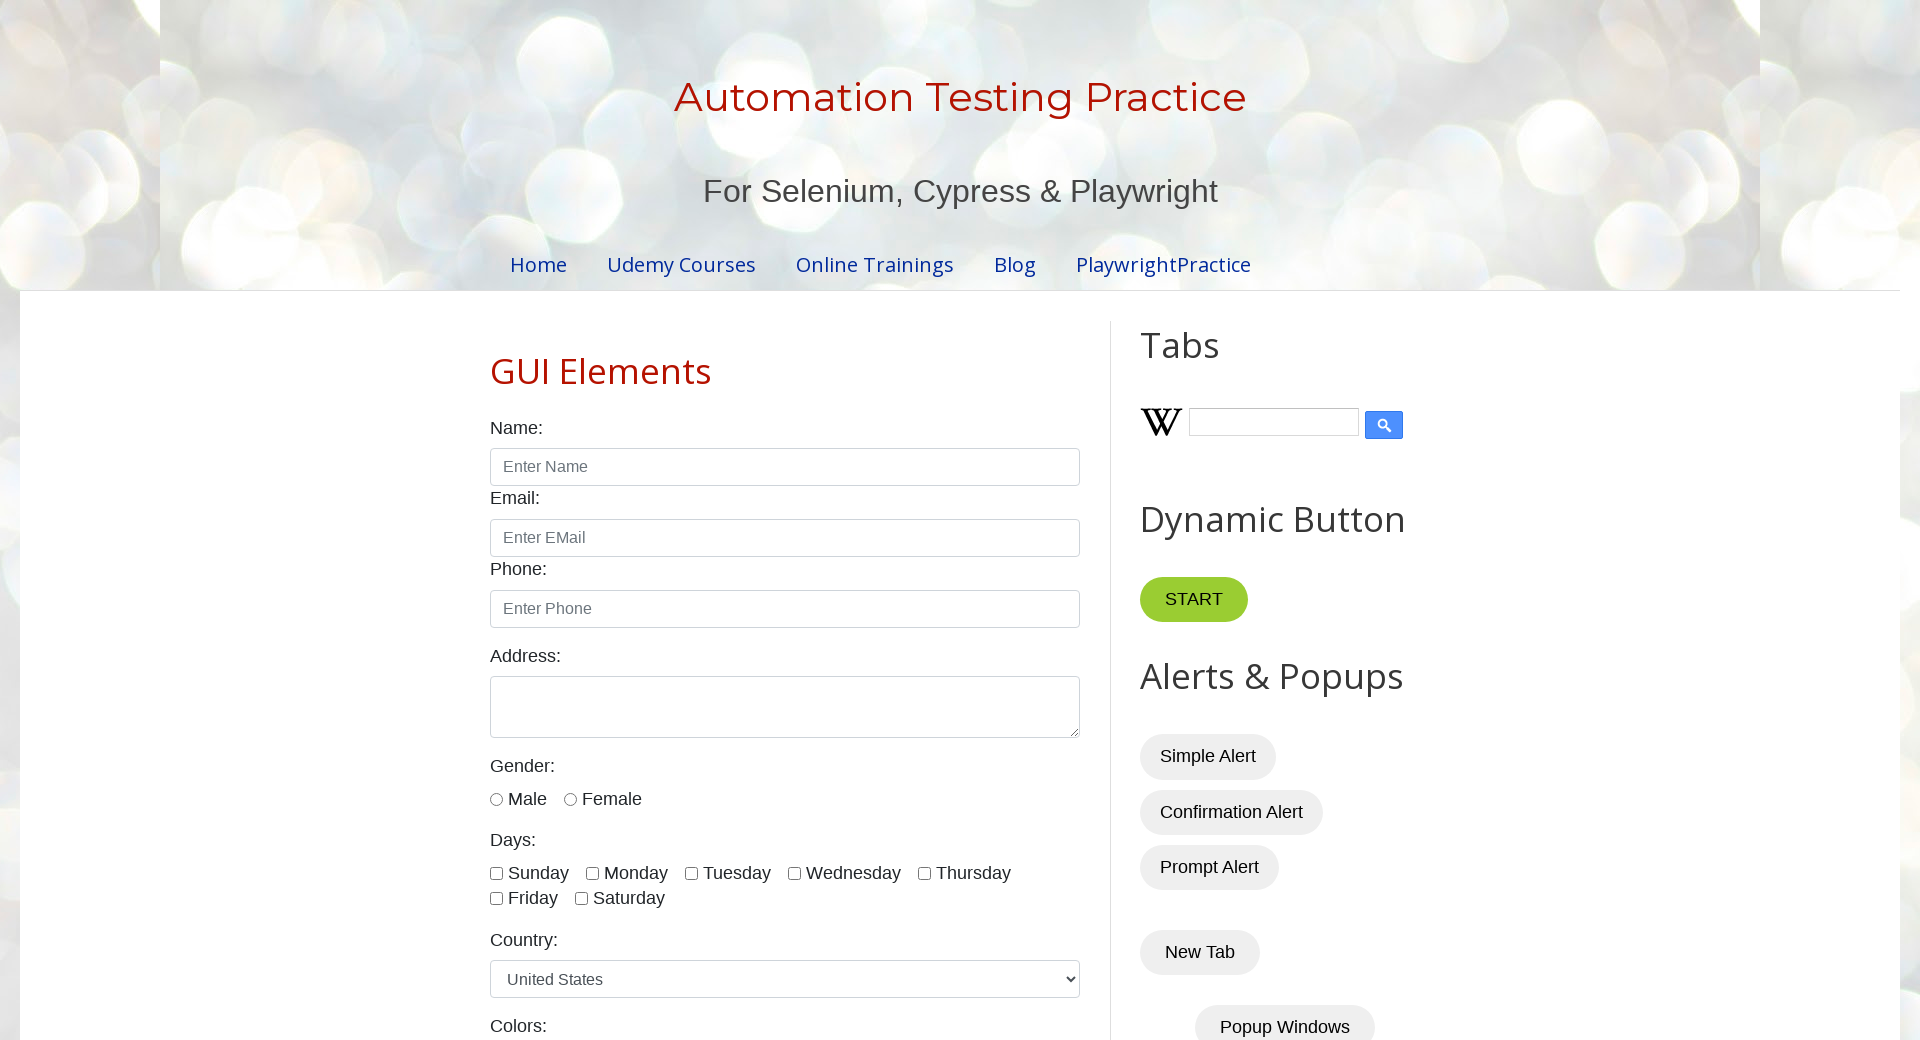

Located product table element
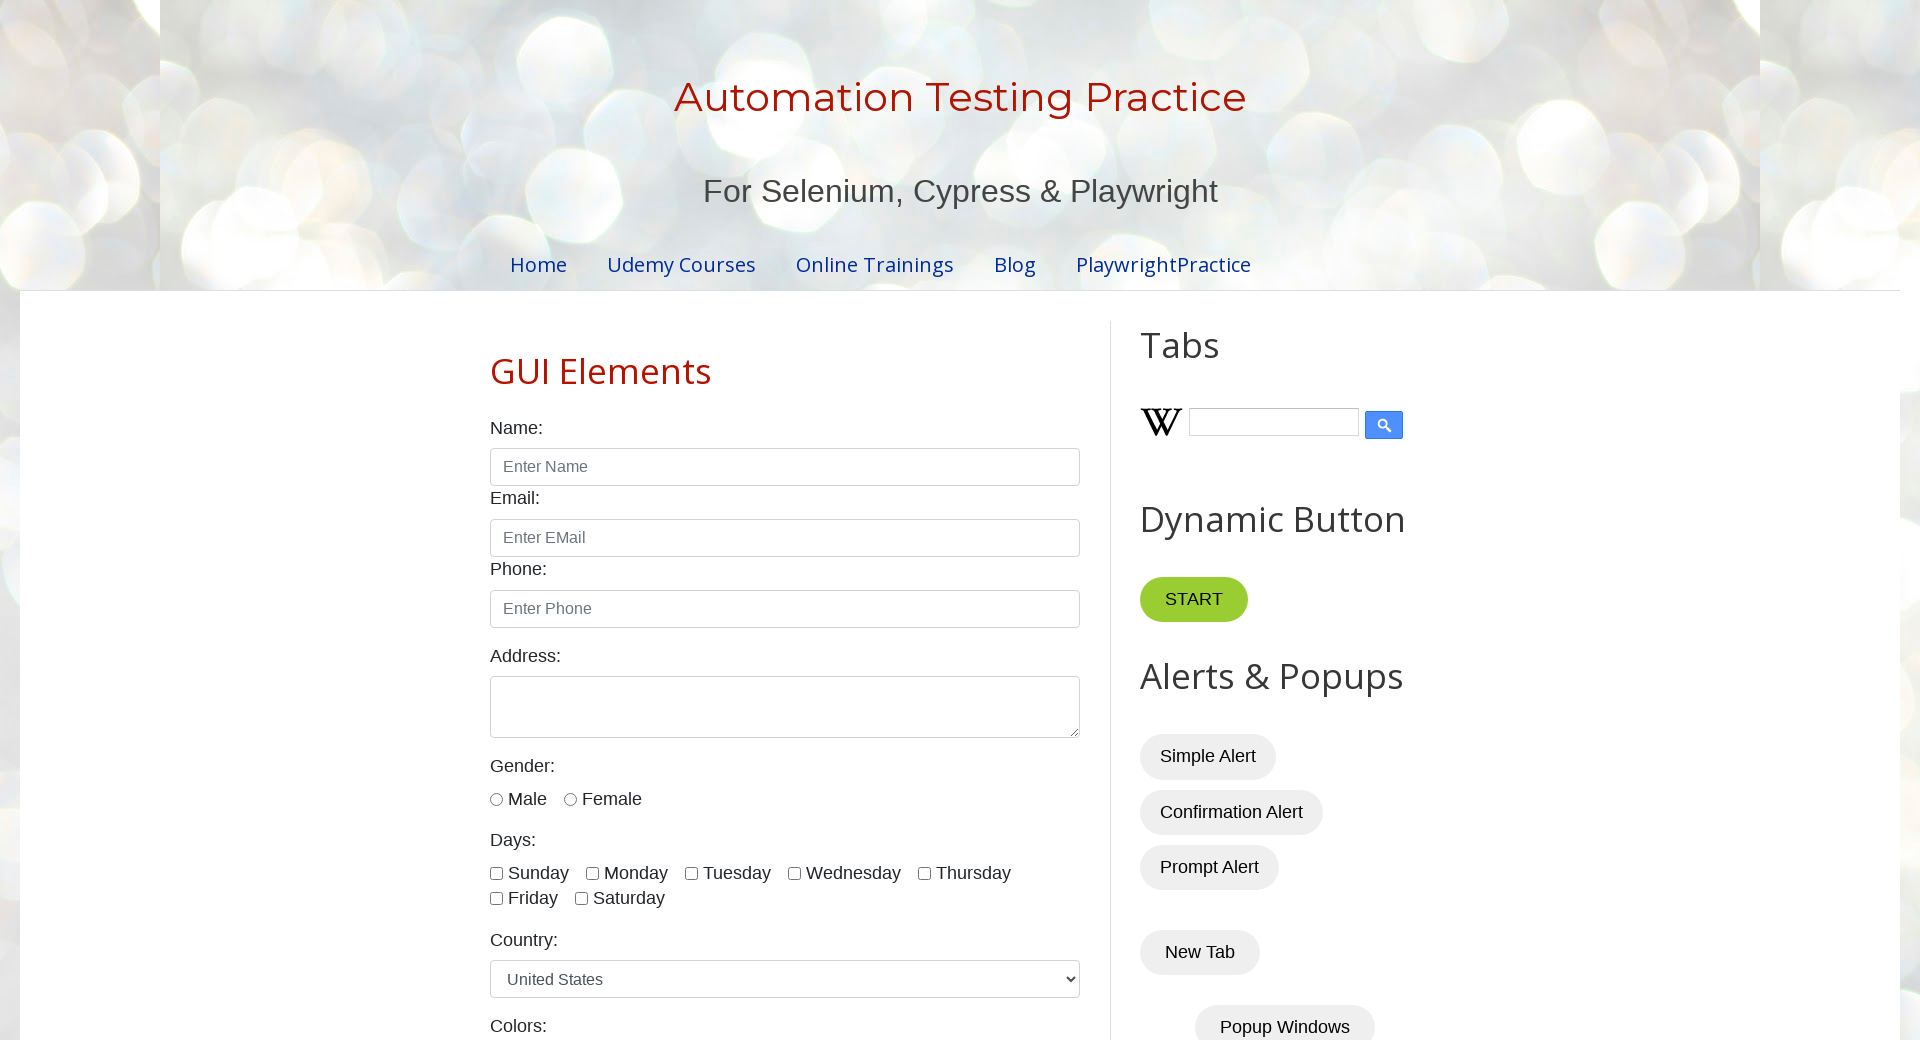

Verified table has 4 columns as expected
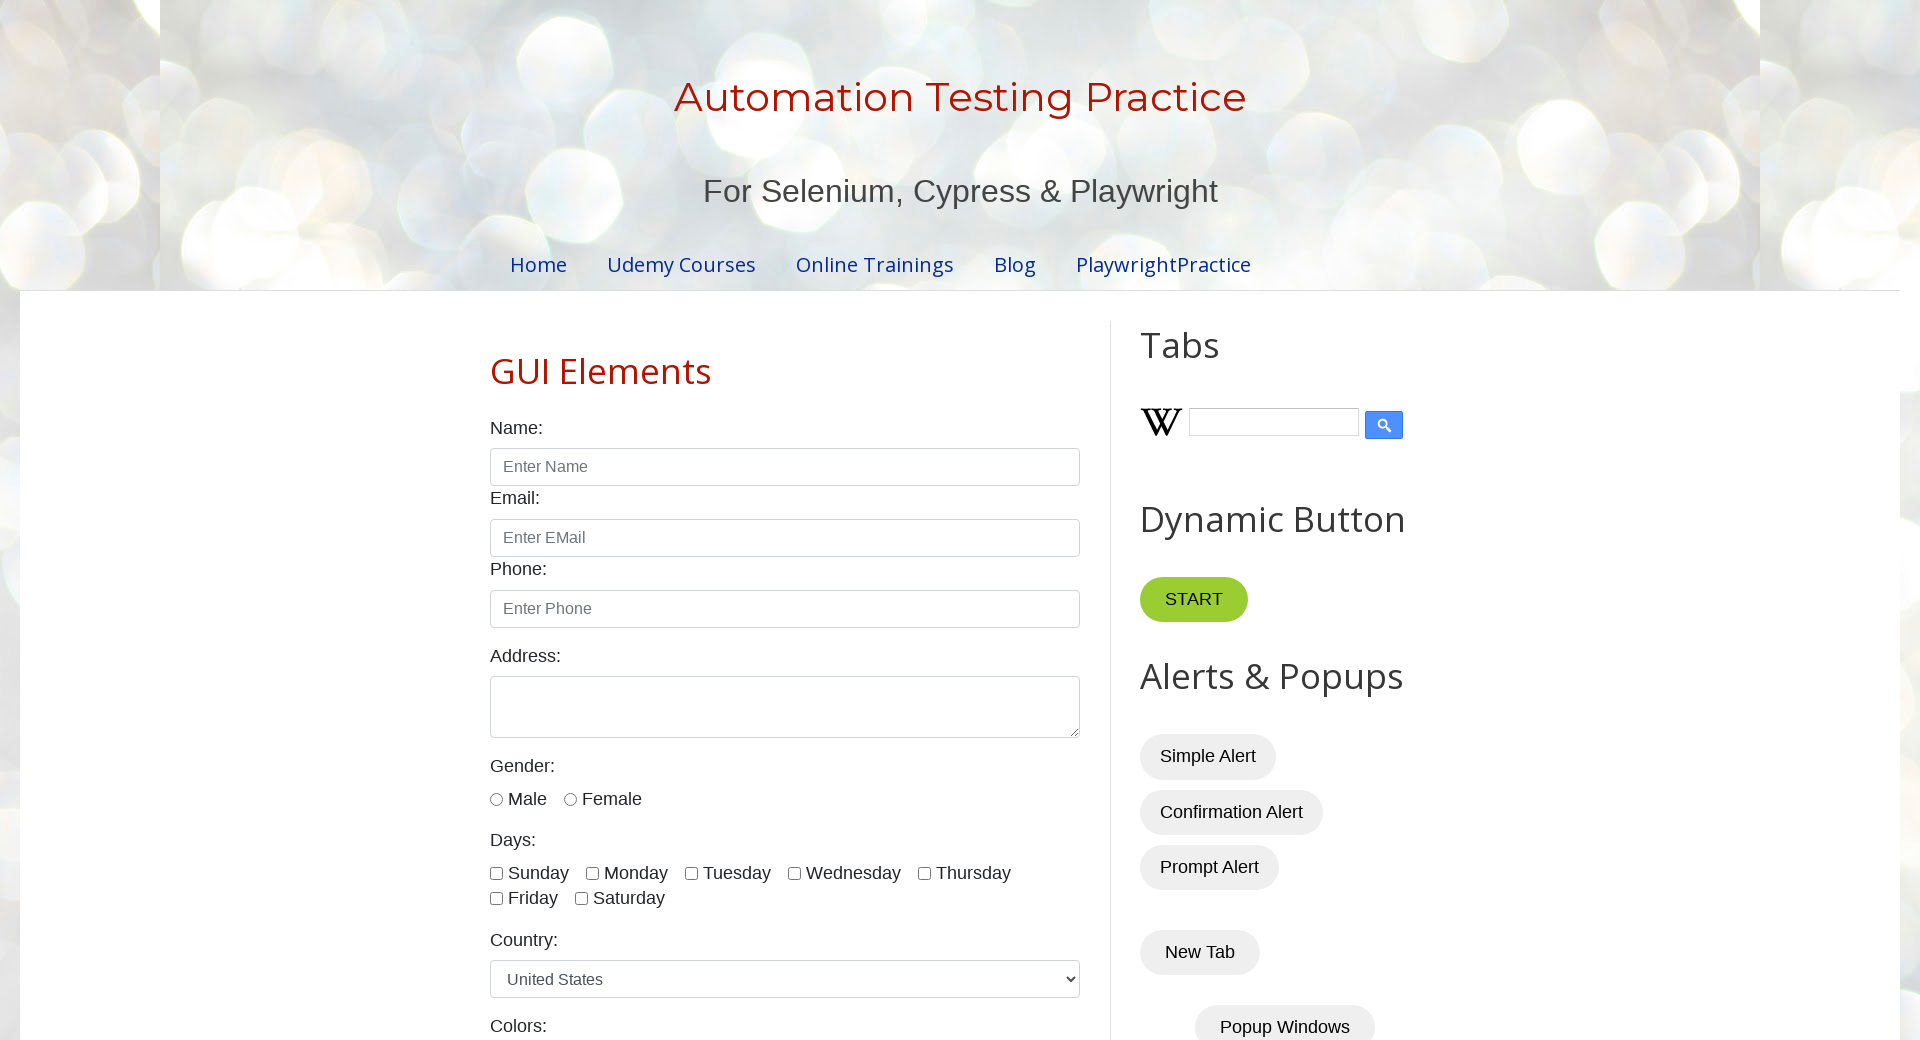

Verified table has 5 rows as expected
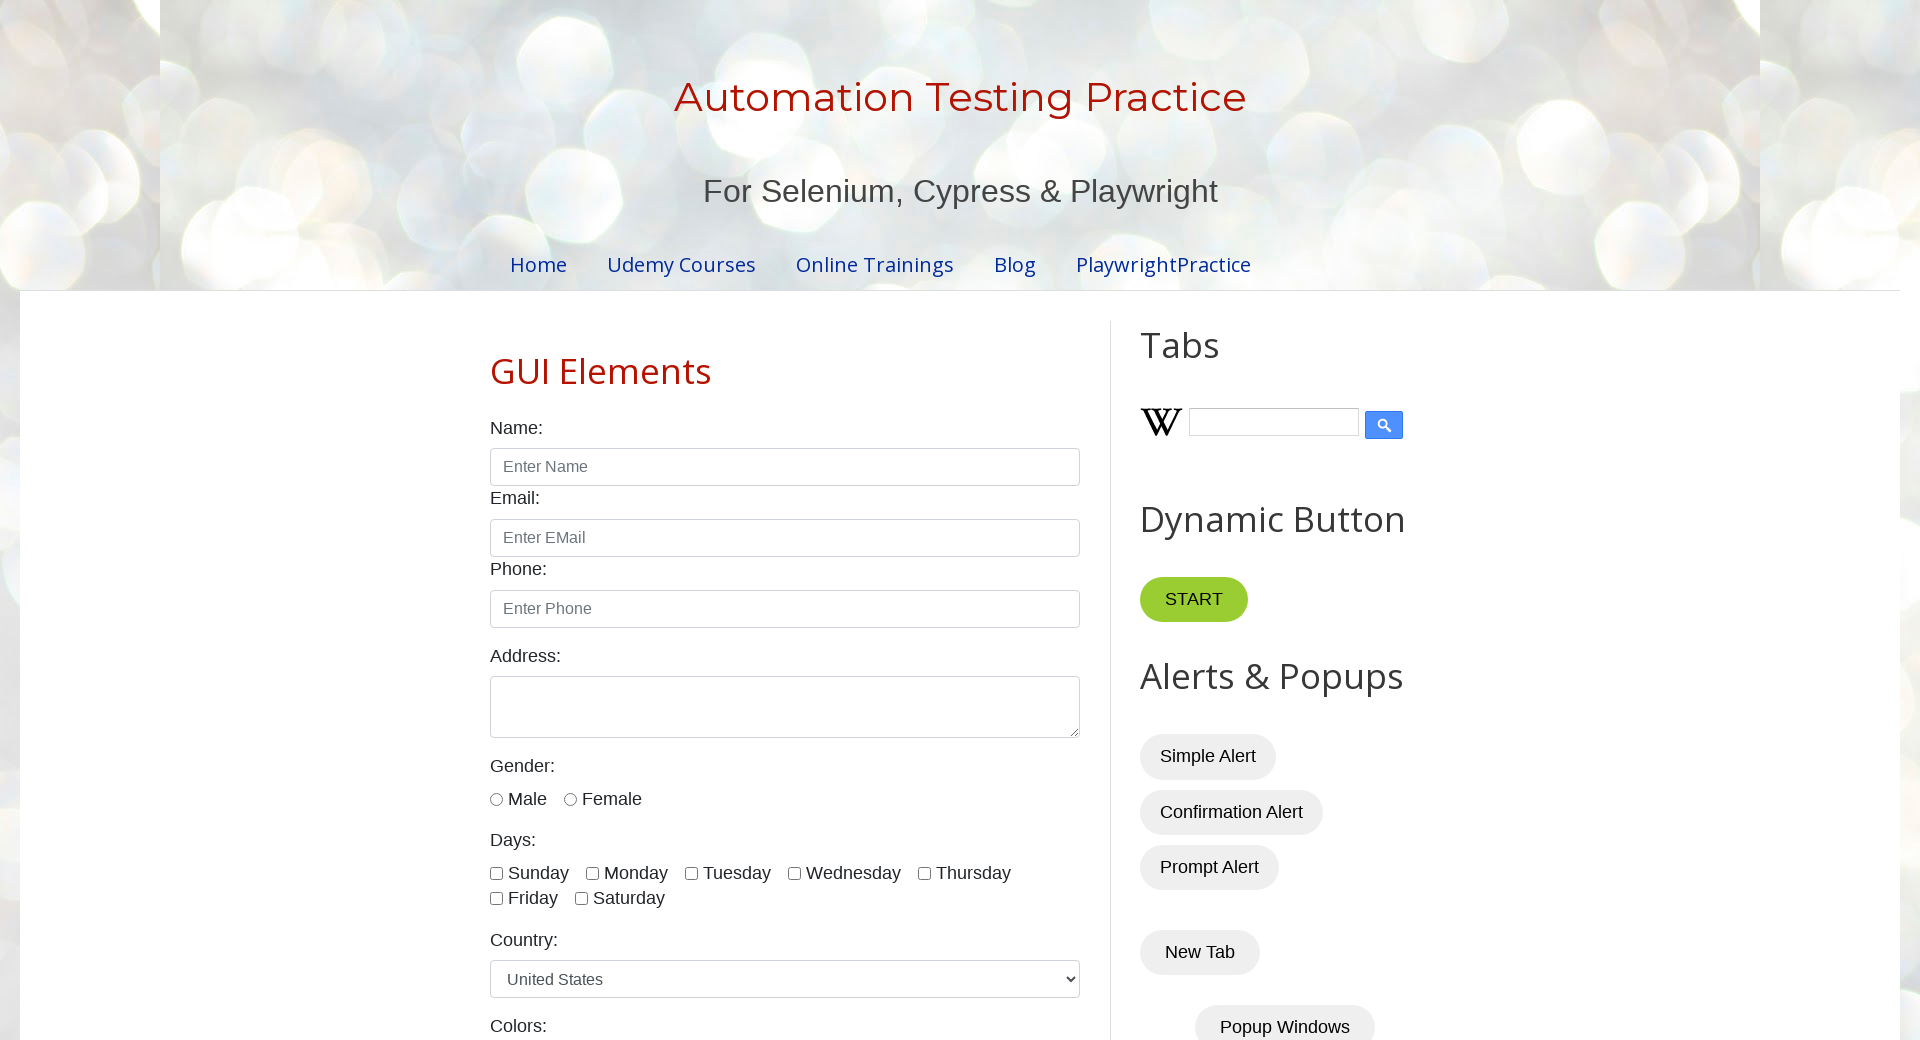

Filtered table rows to find row containing 'Television'
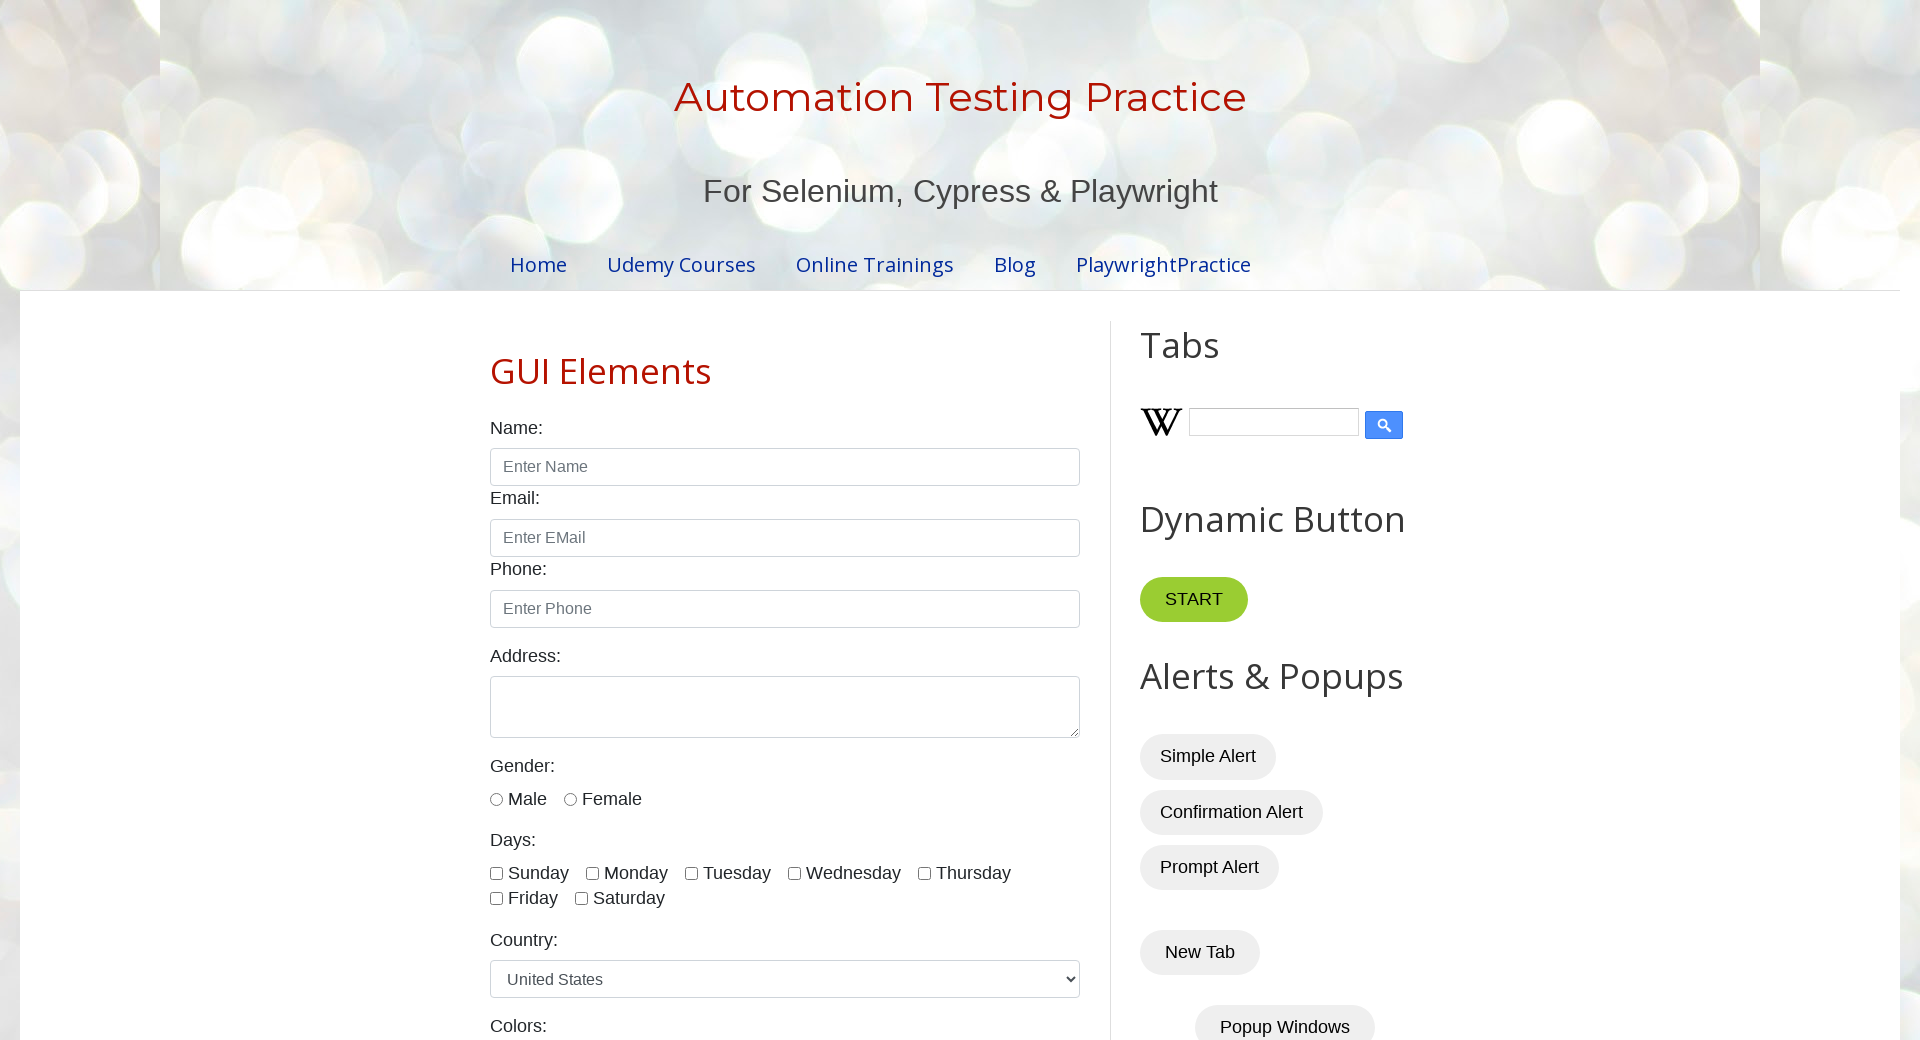

Selected table row 1
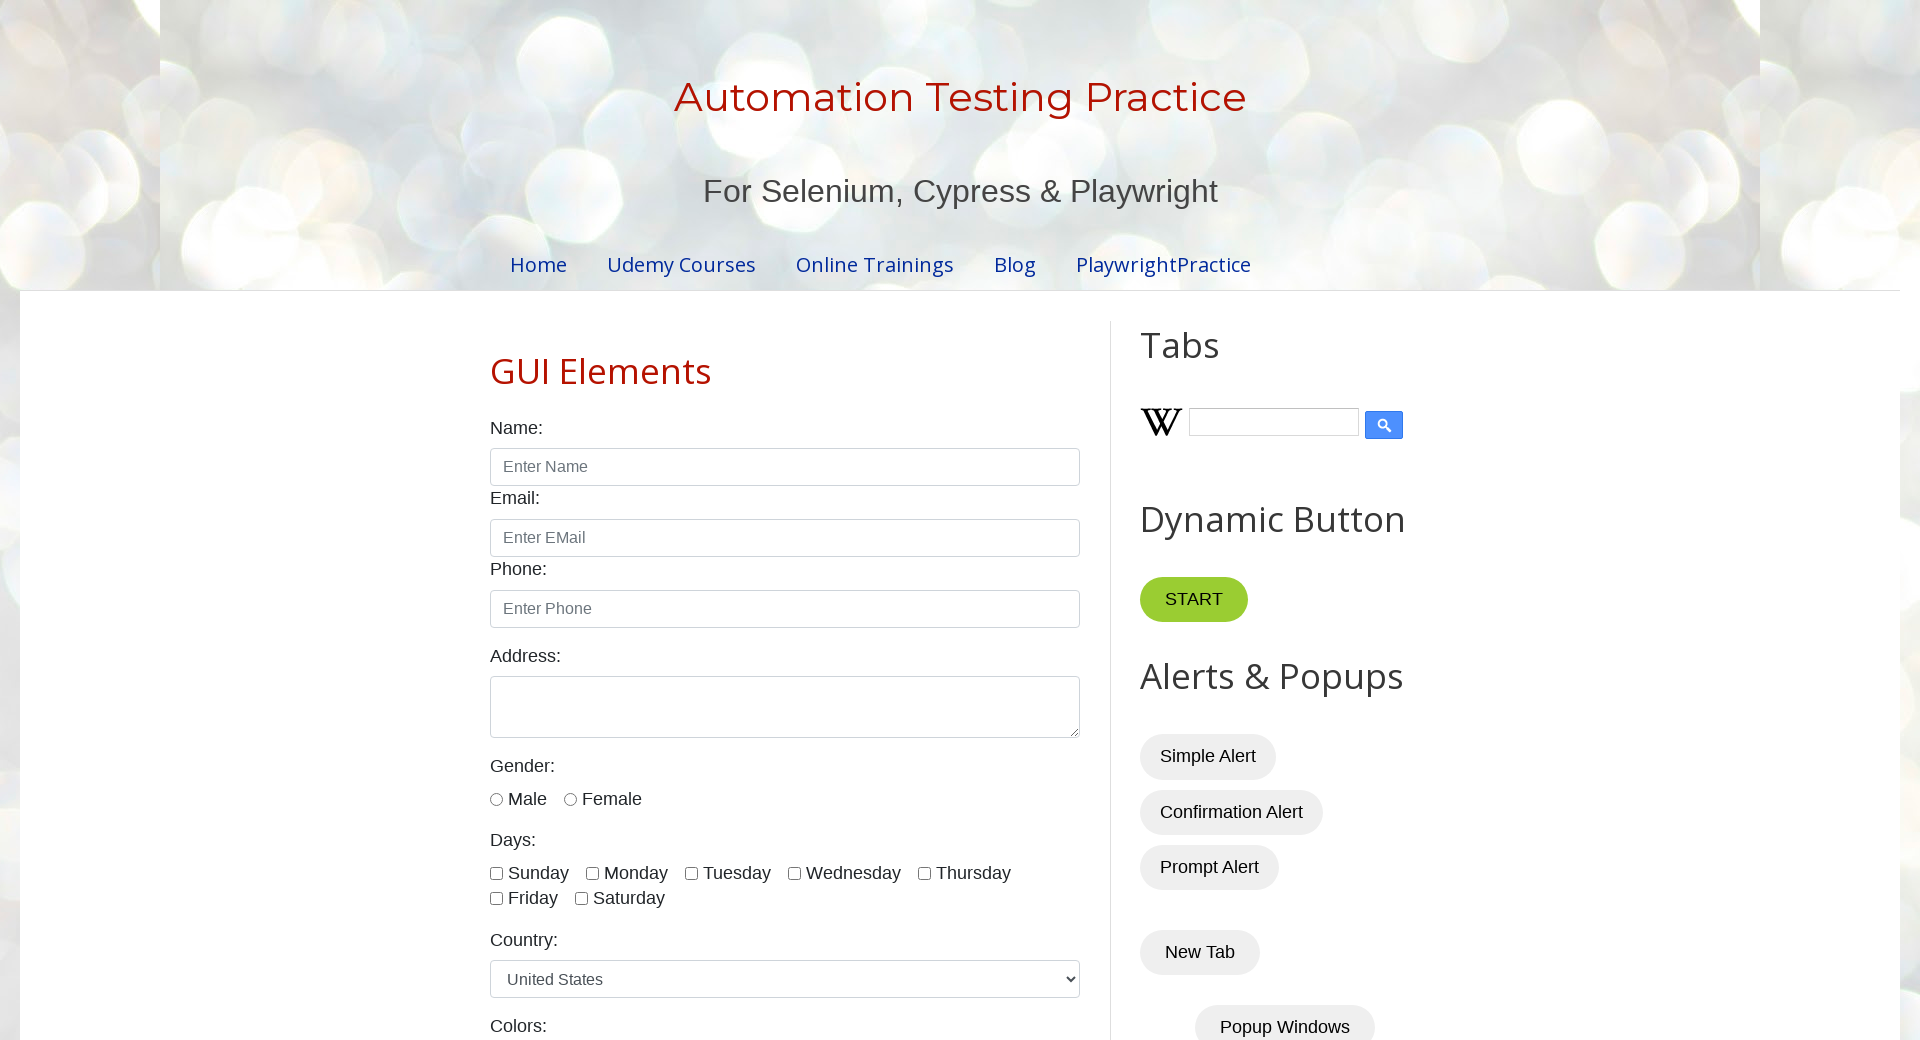

Verified content accessibility for row 1, column 1
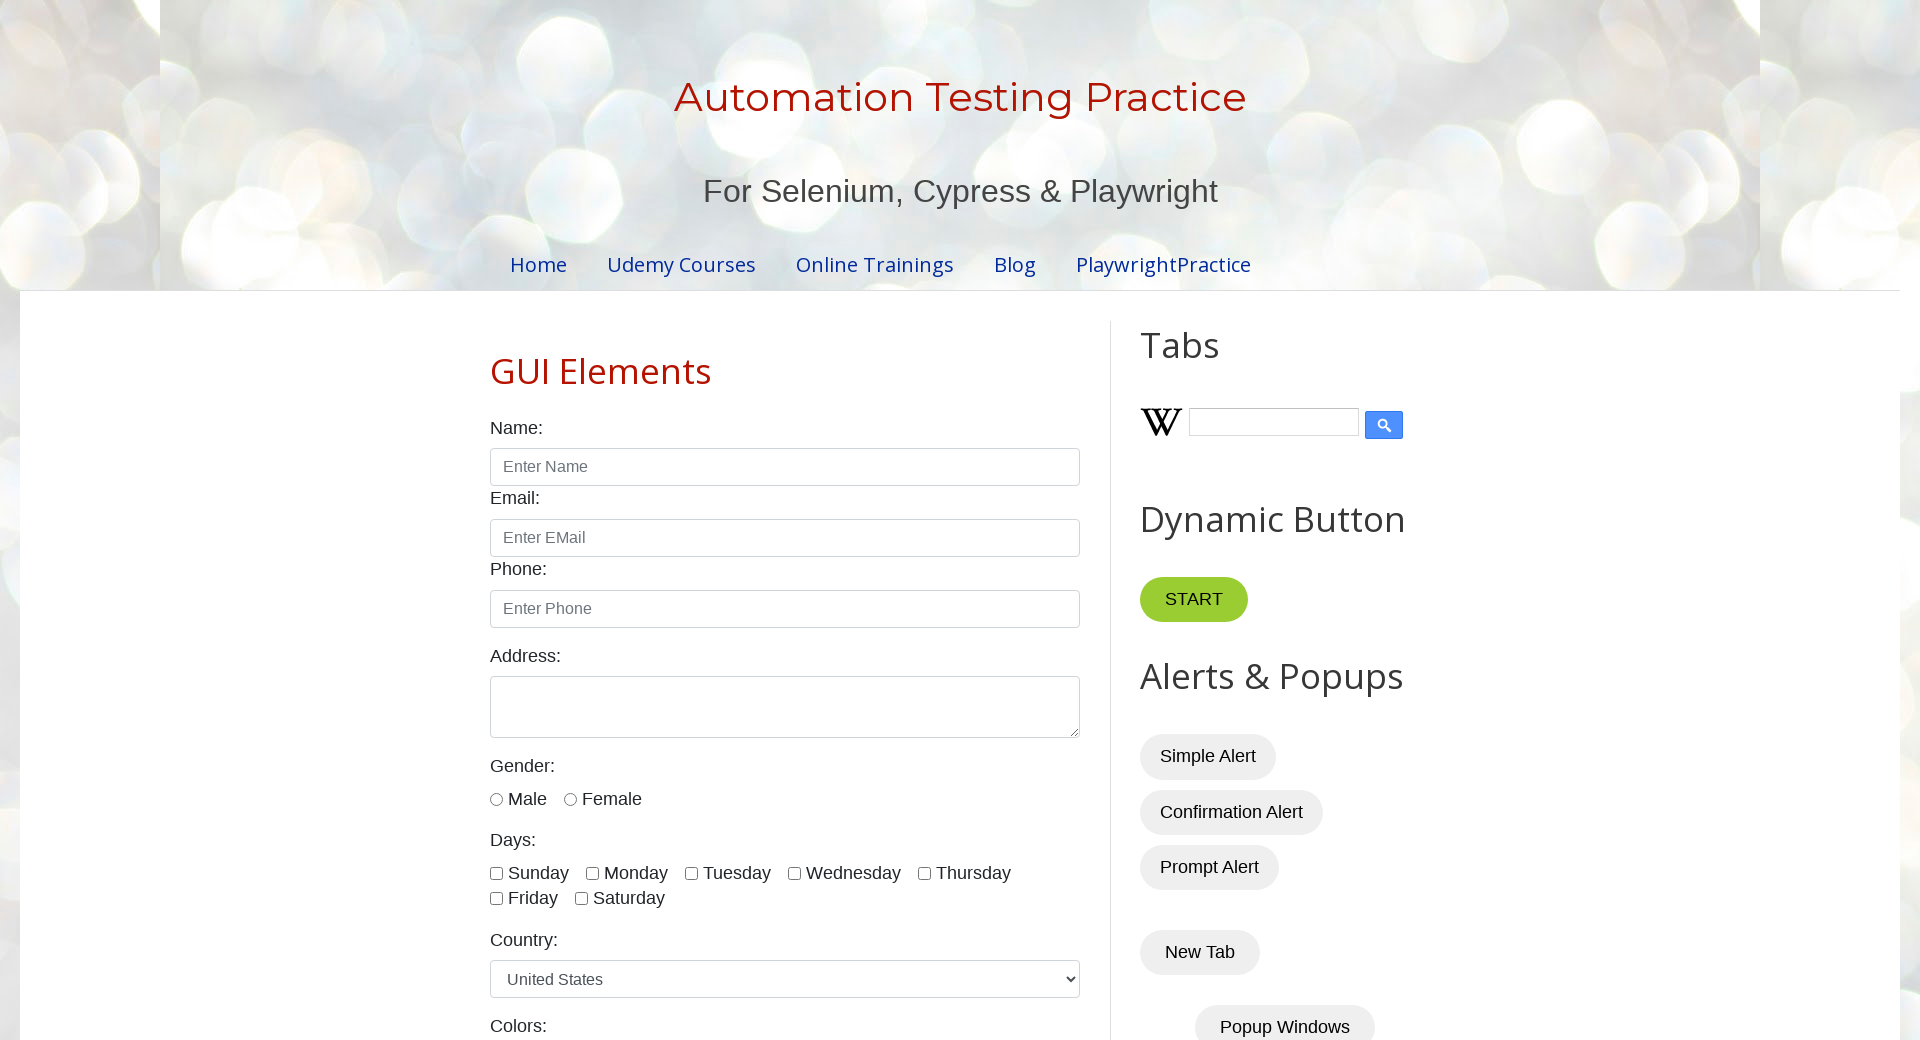

Verified content accessibility for row 1, column 2
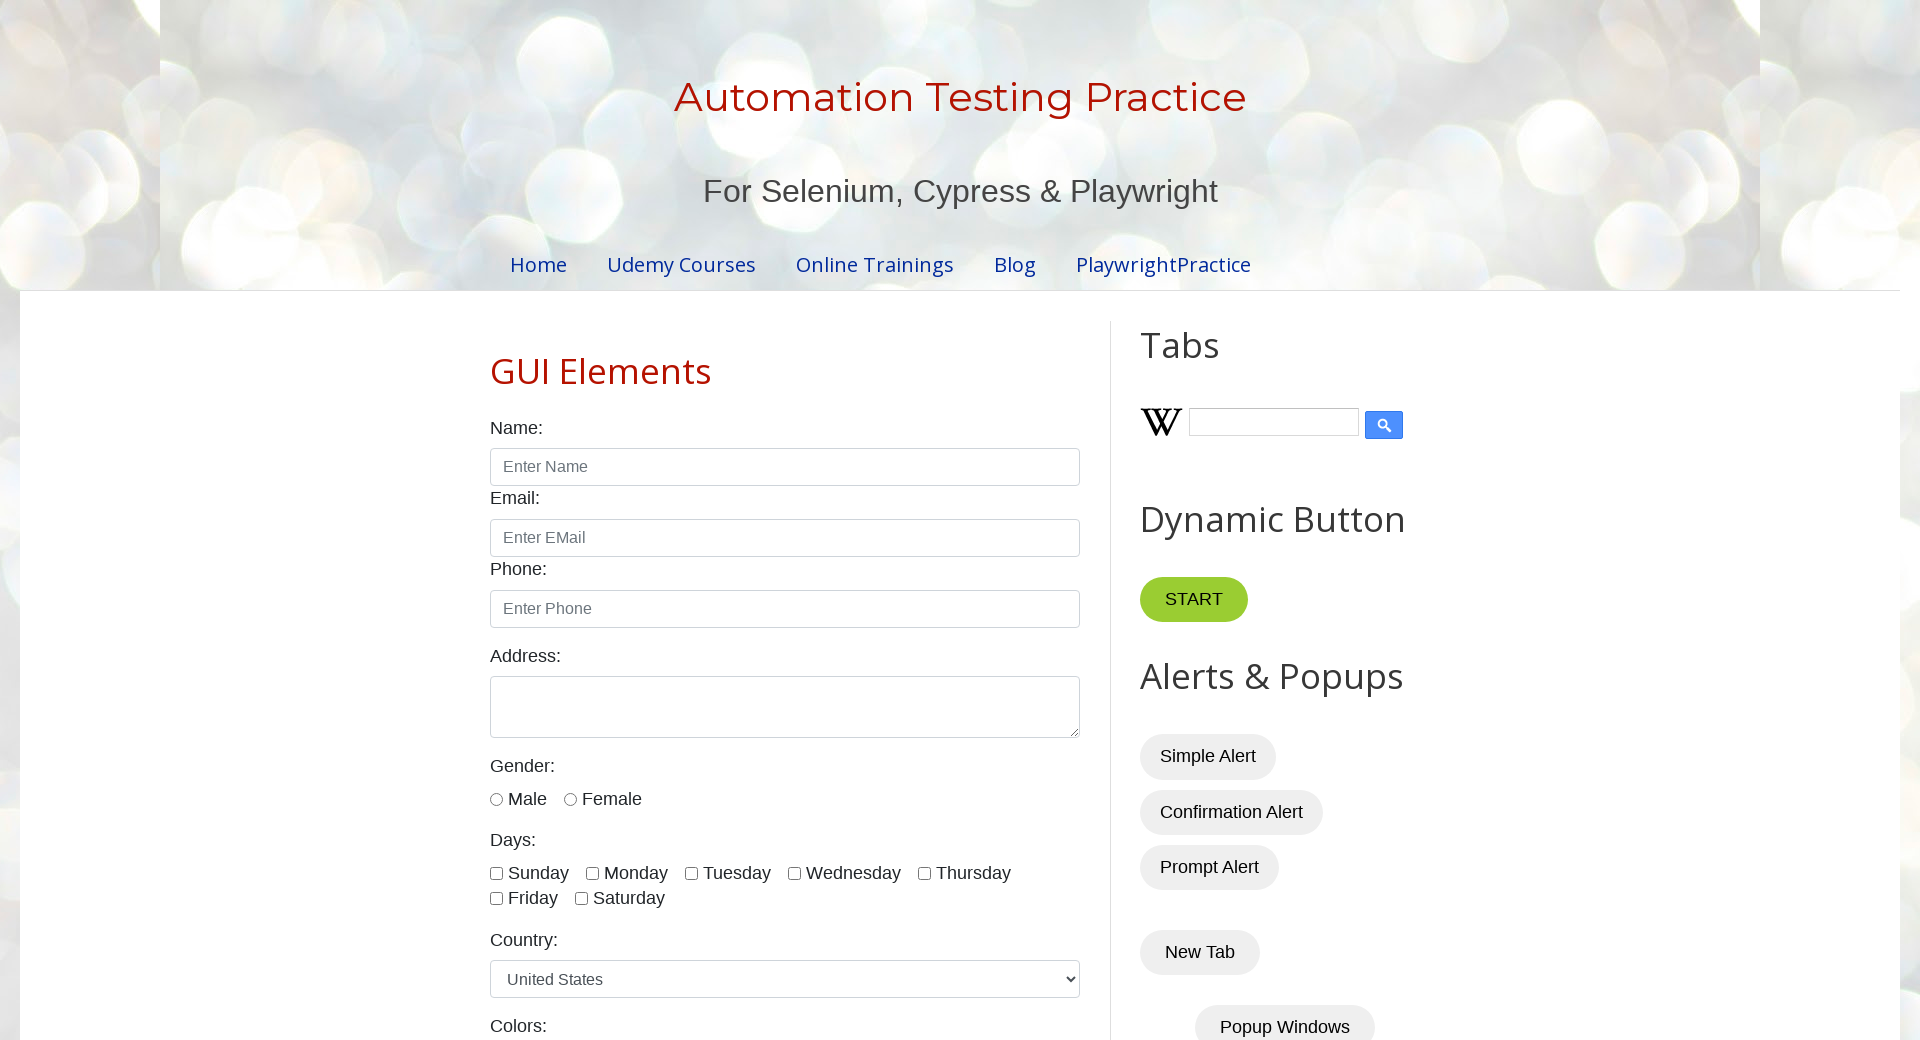

Verified content accessibility for row 1, column 3
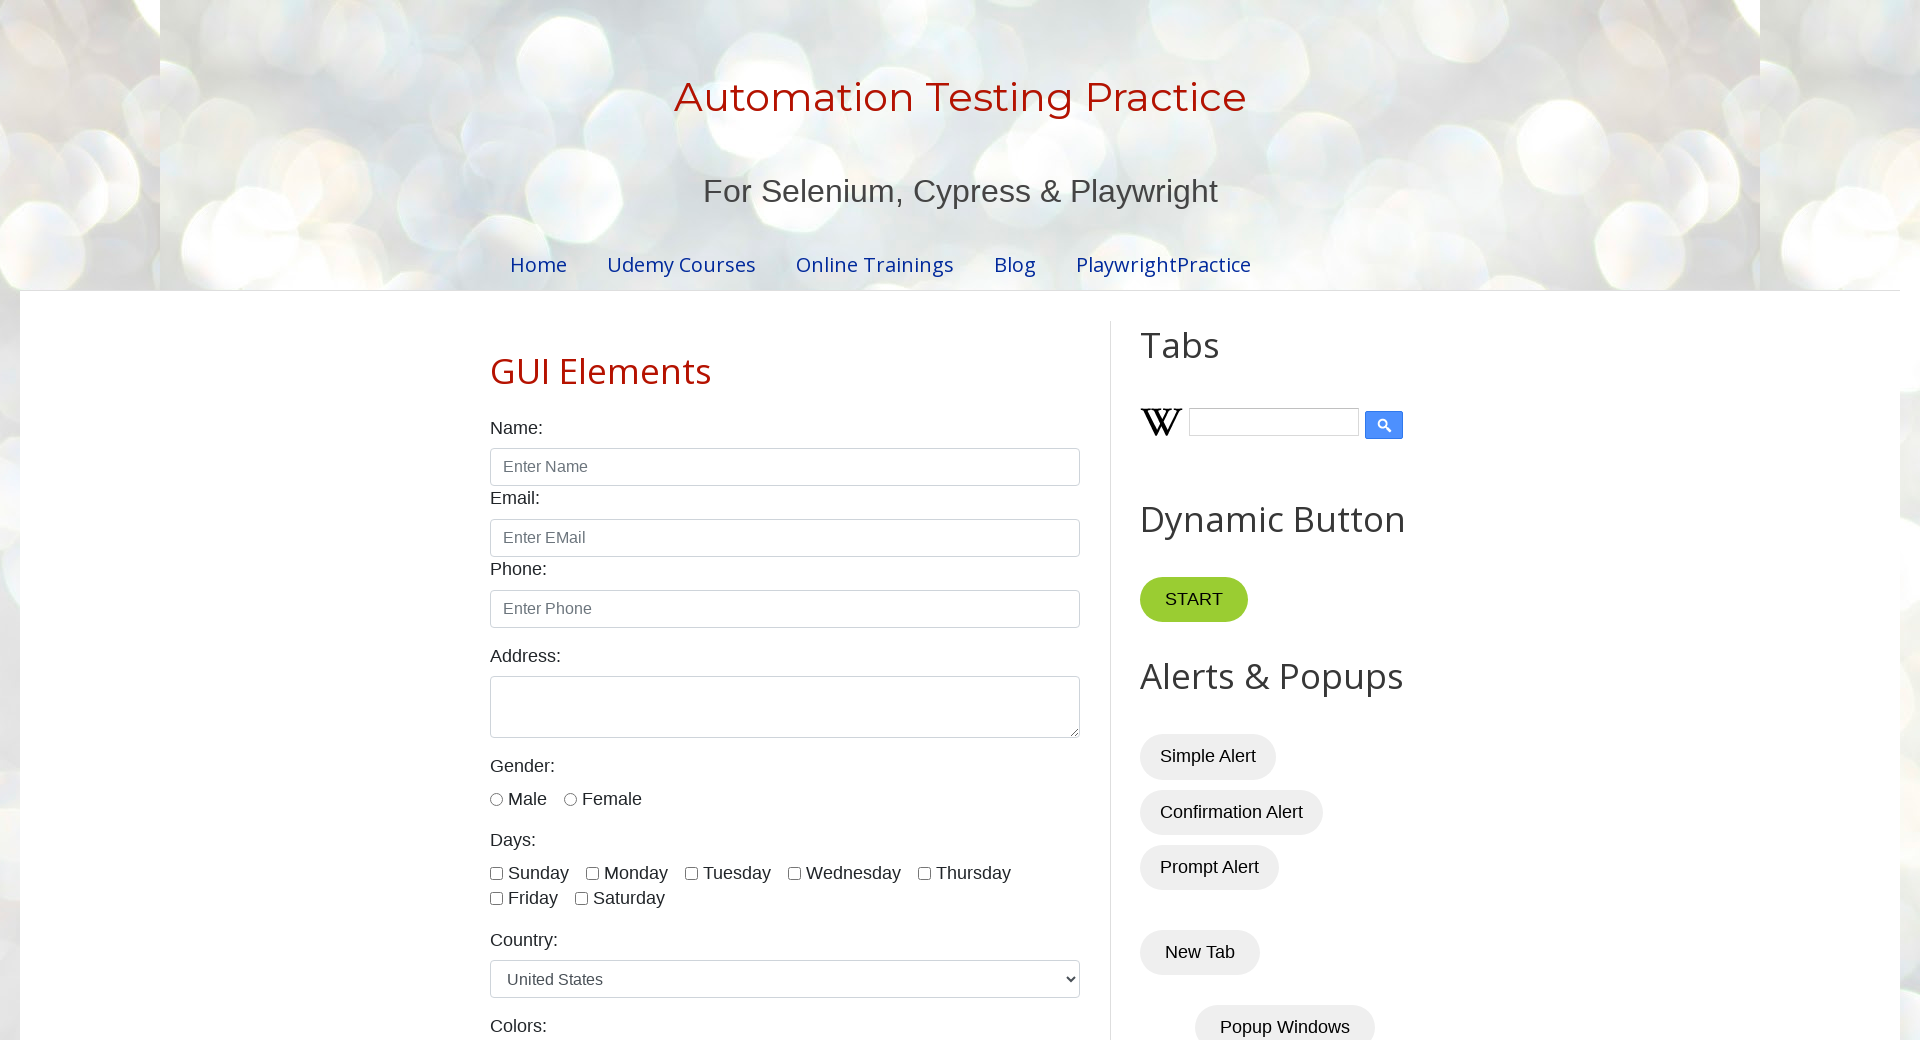

Selected table row 2
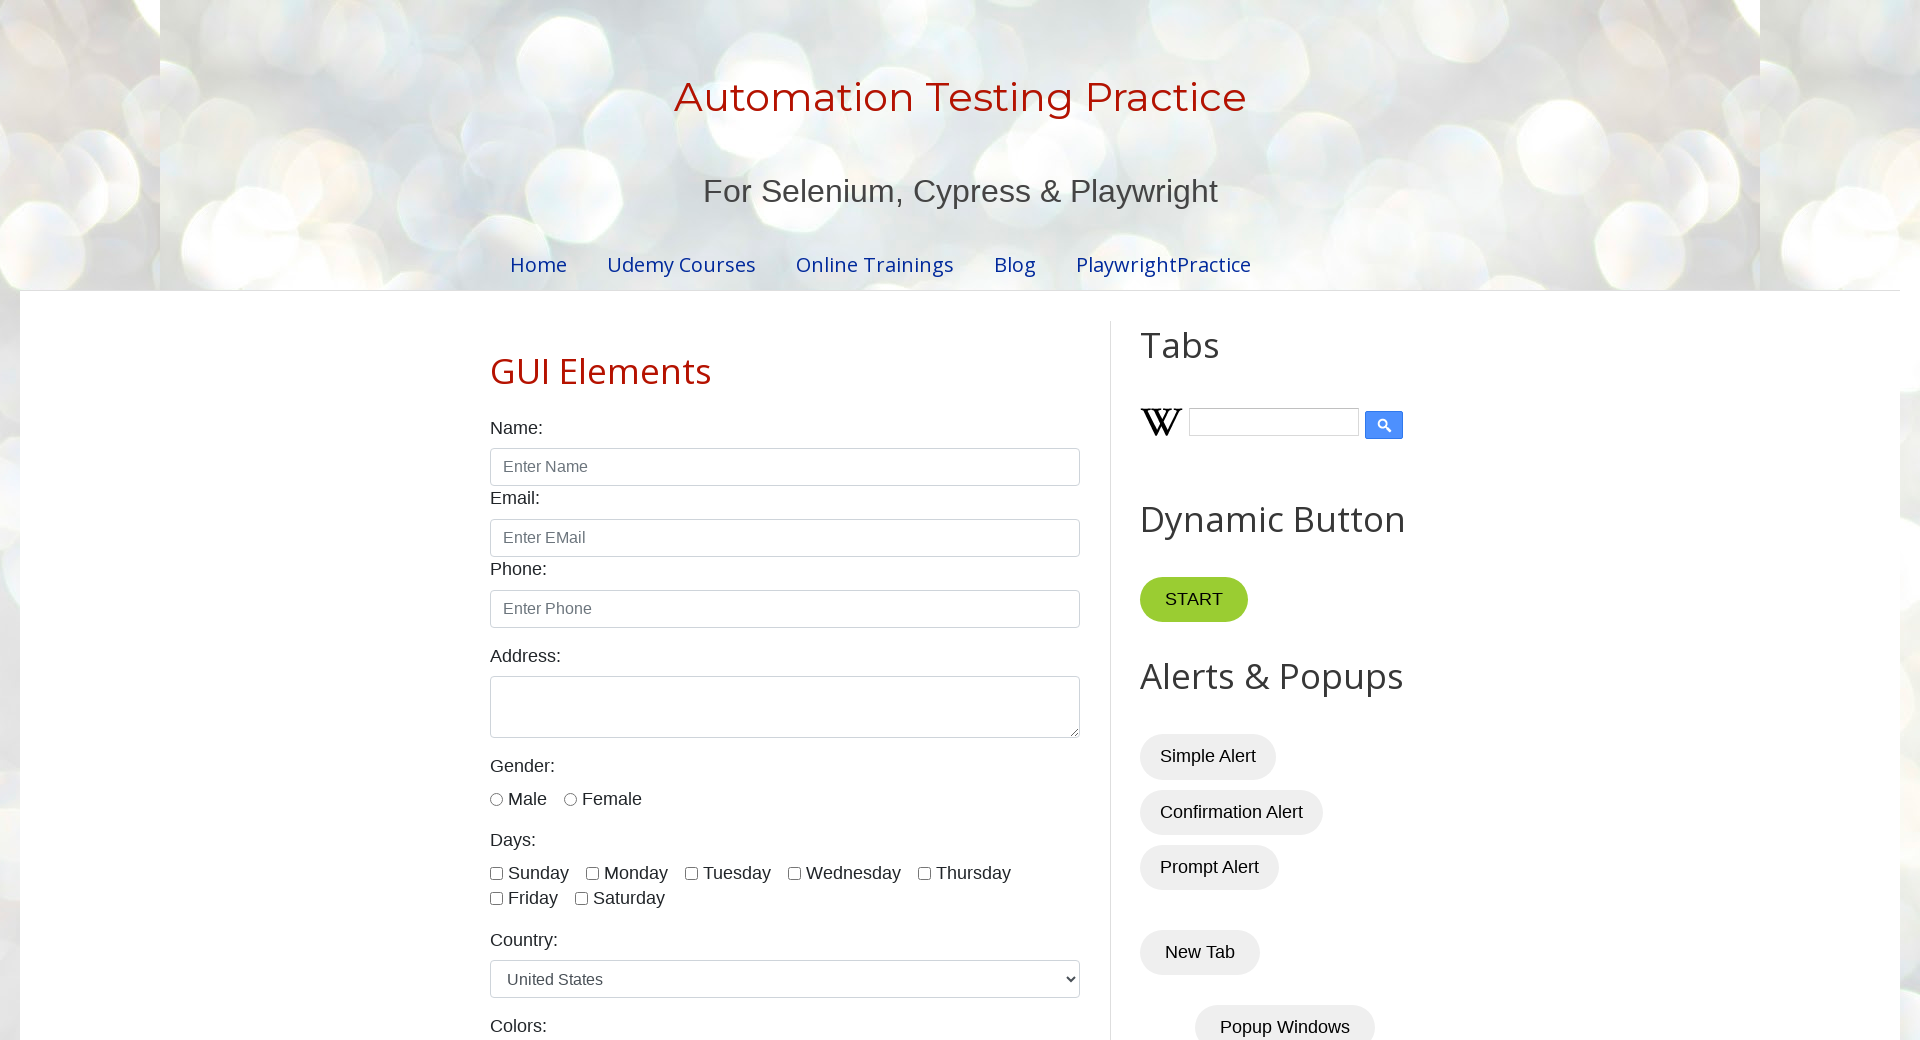

Verified content accessibility for row 2, column 1
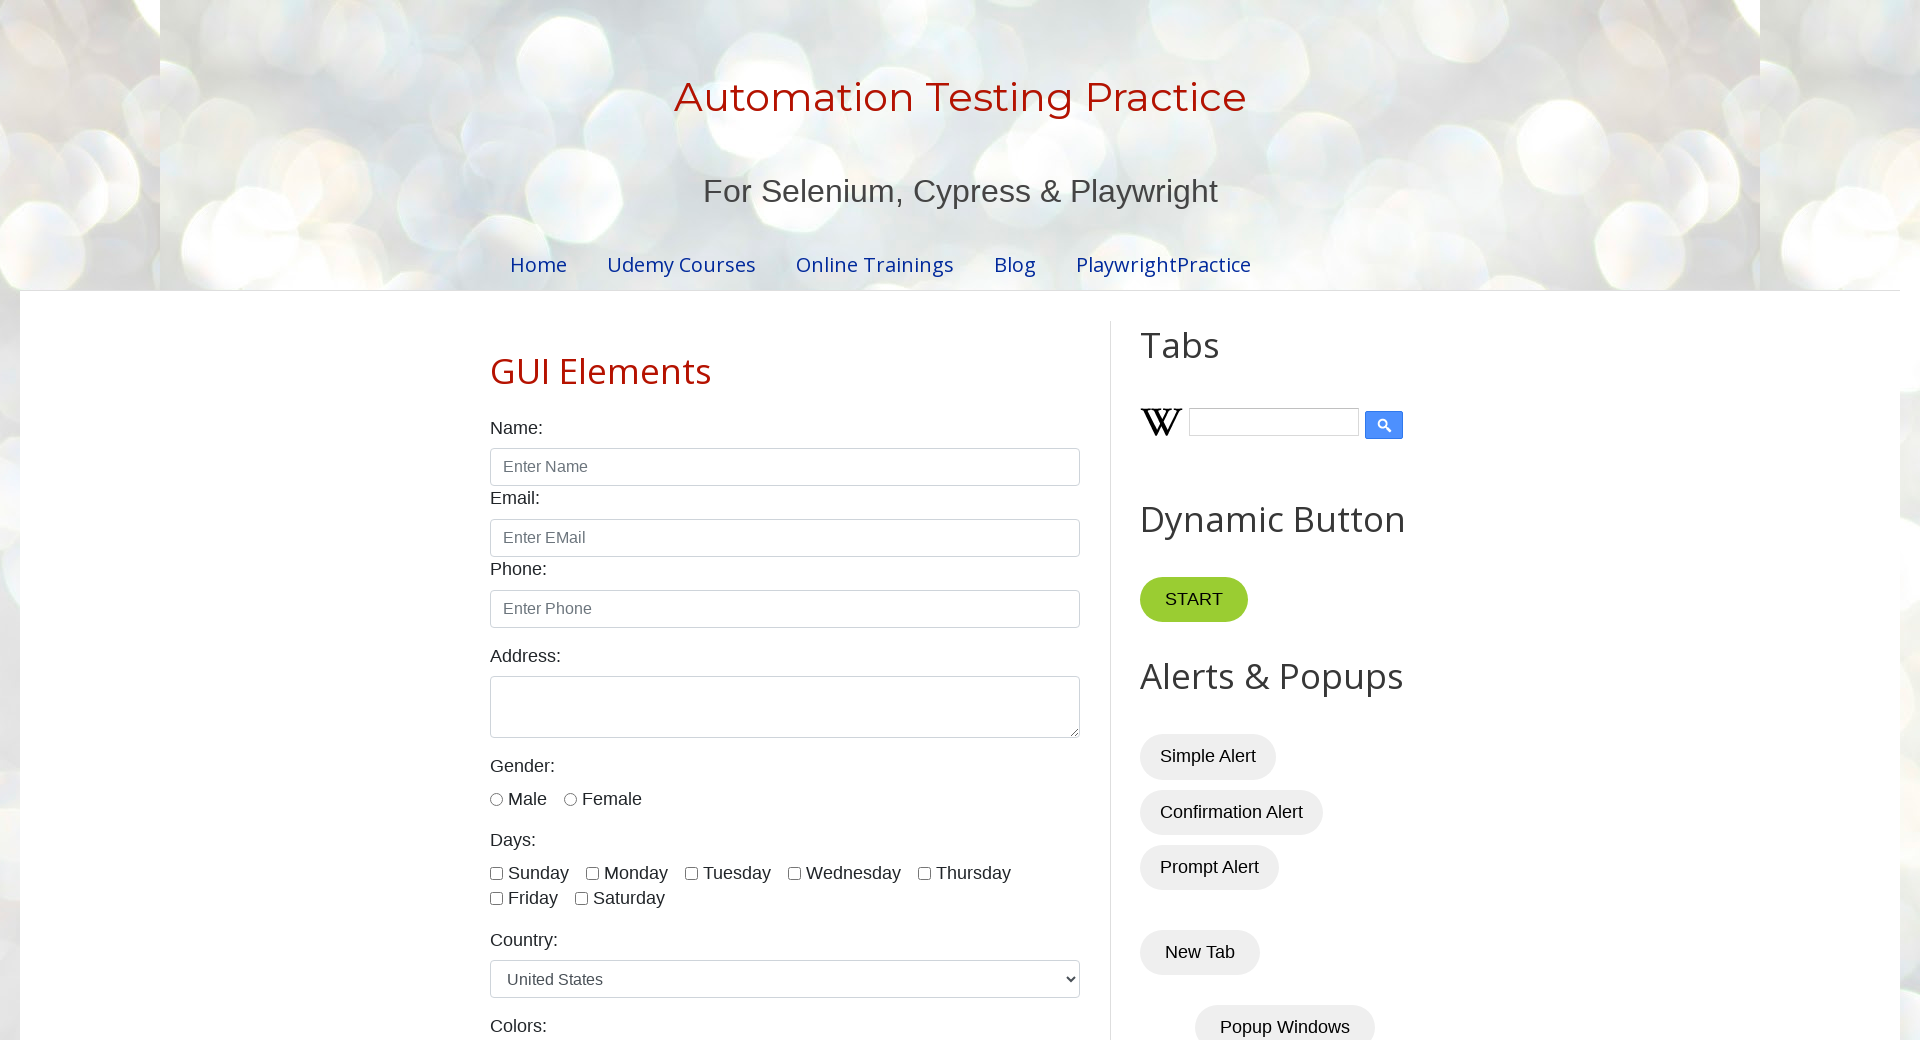

Verified content accessibility for row 2, column 2
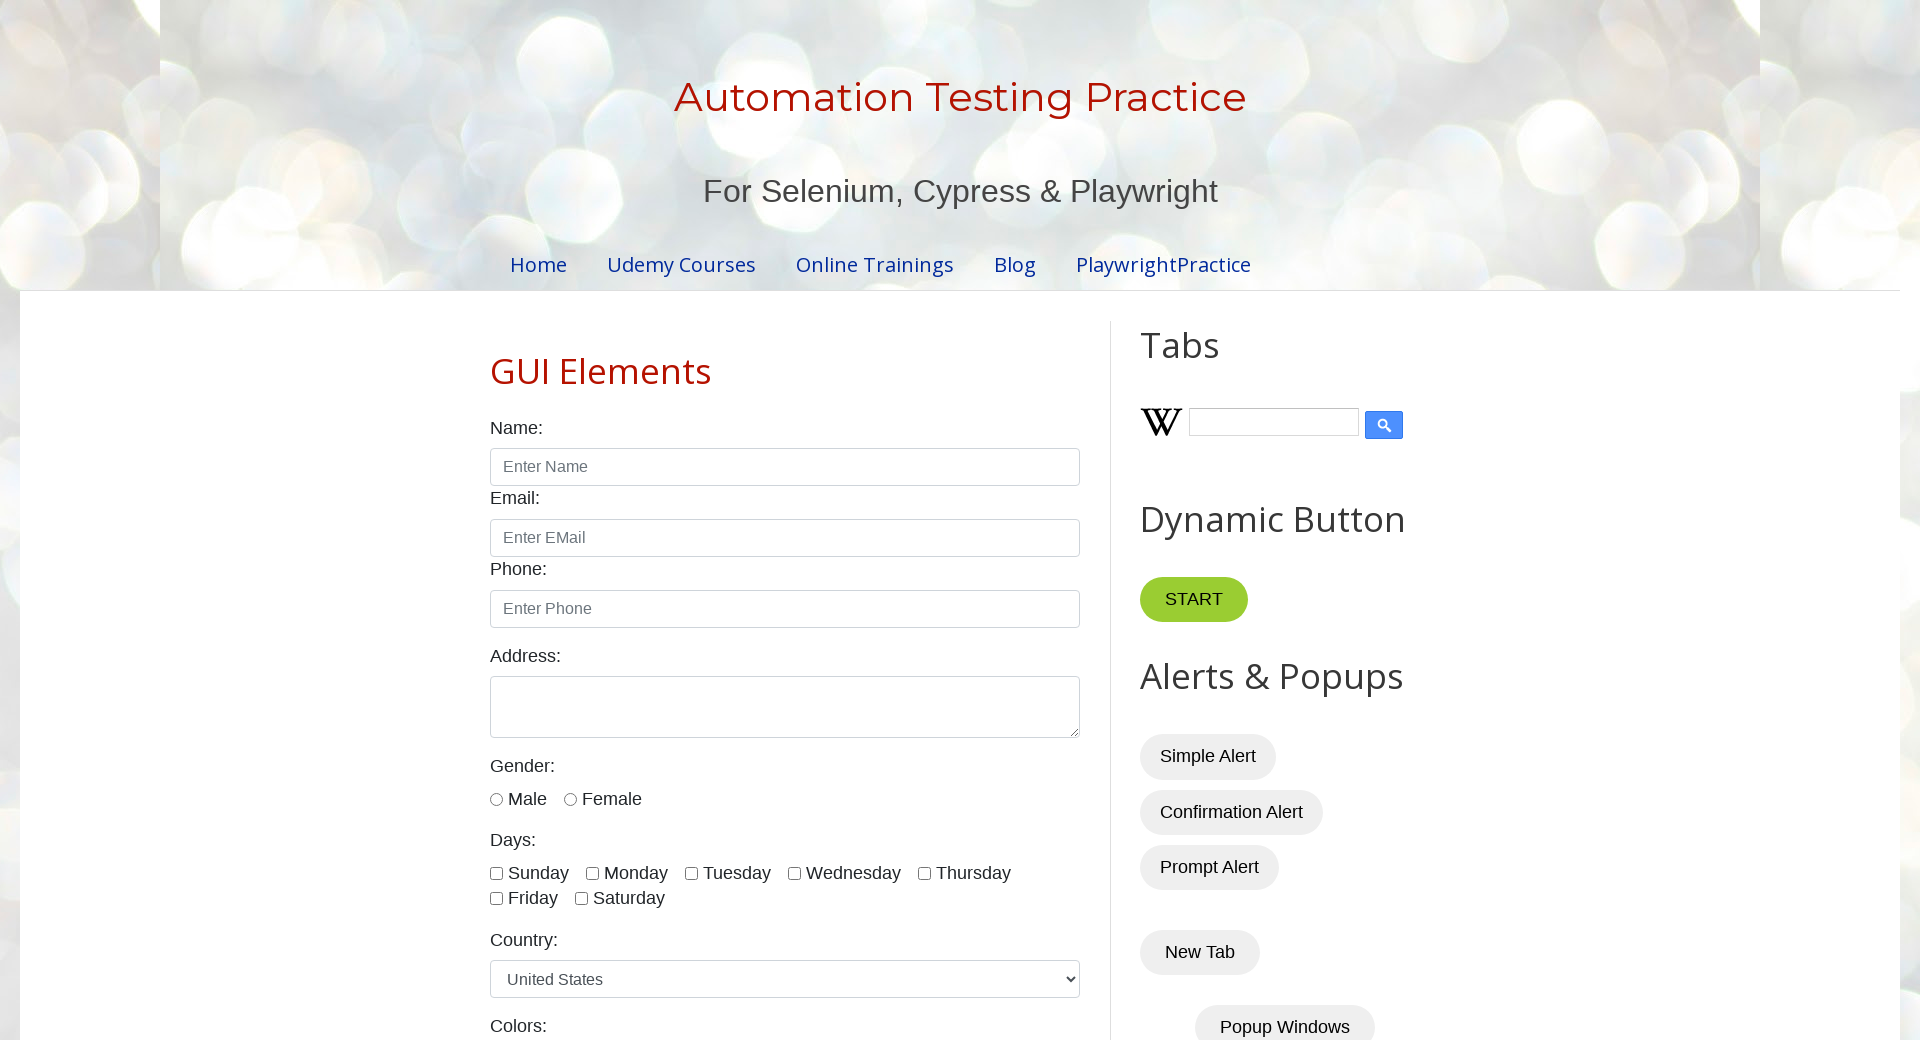

Verified content accessibility for row 2, column 3
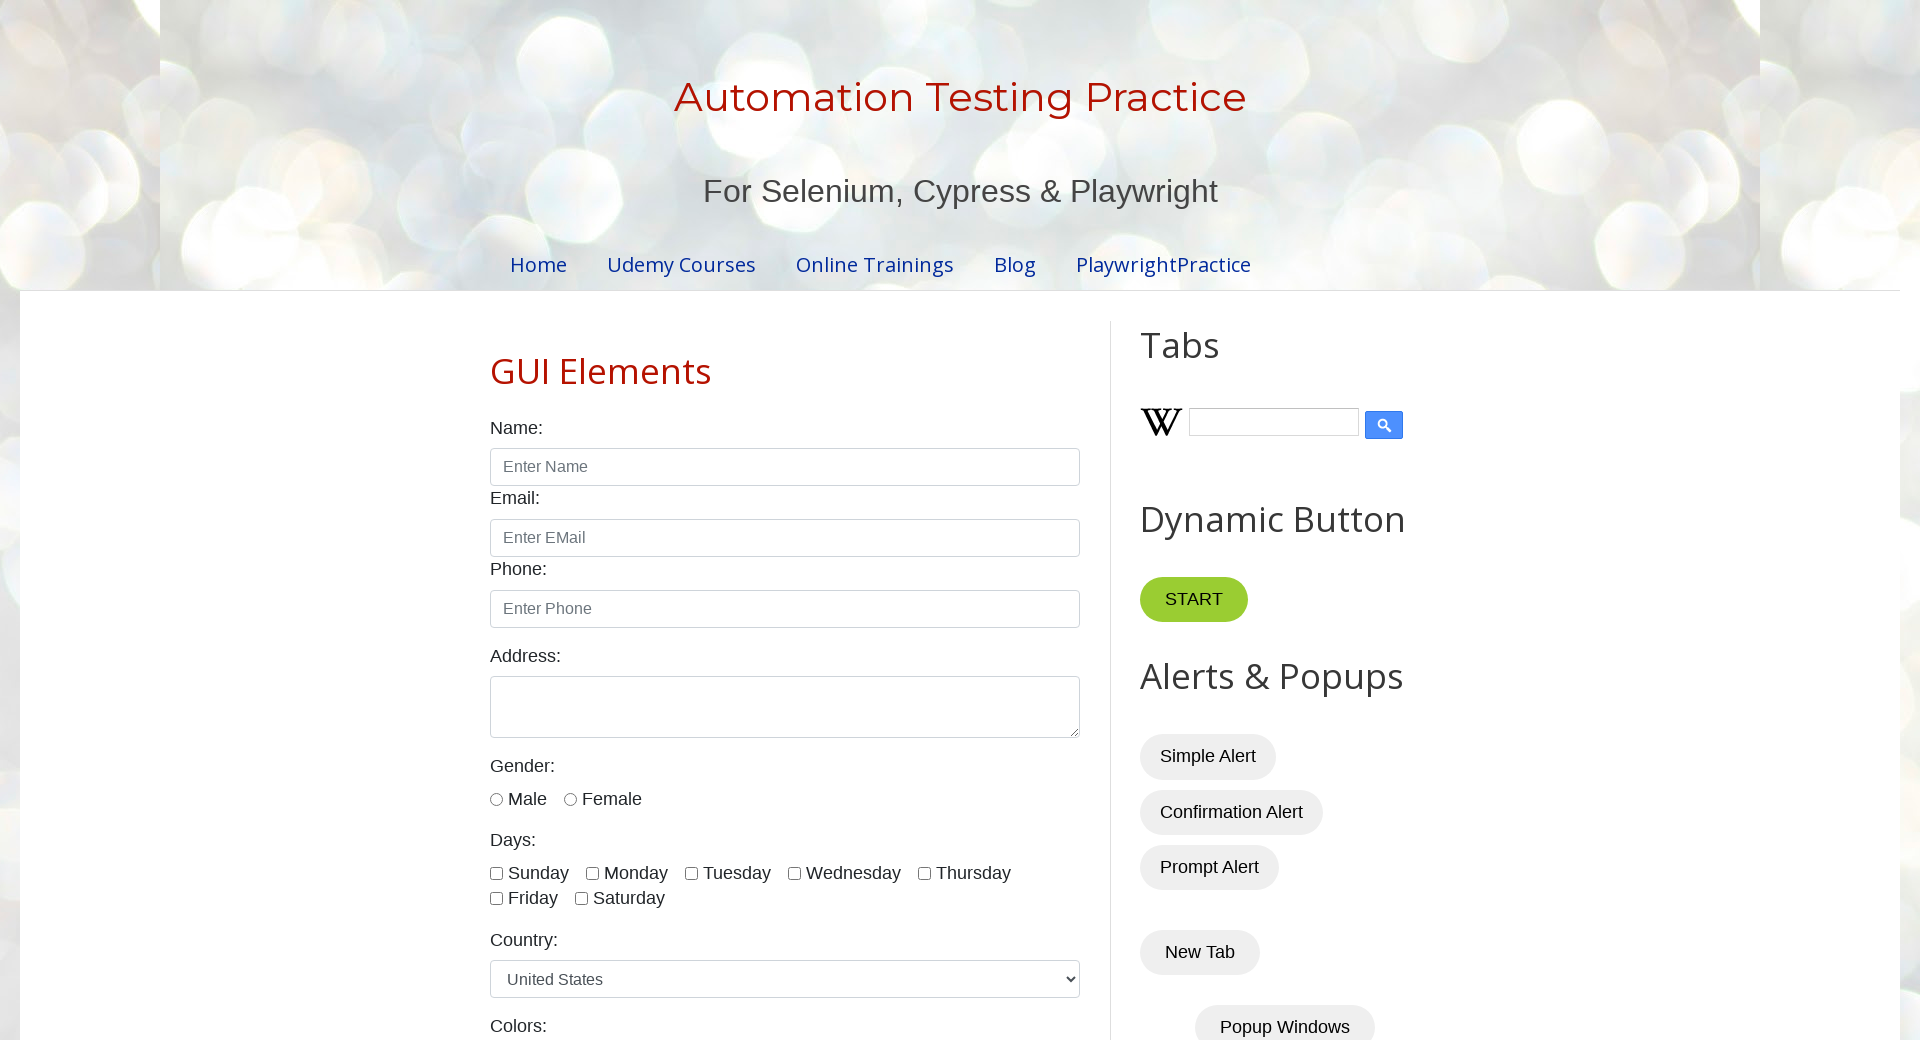

Selected table row 3
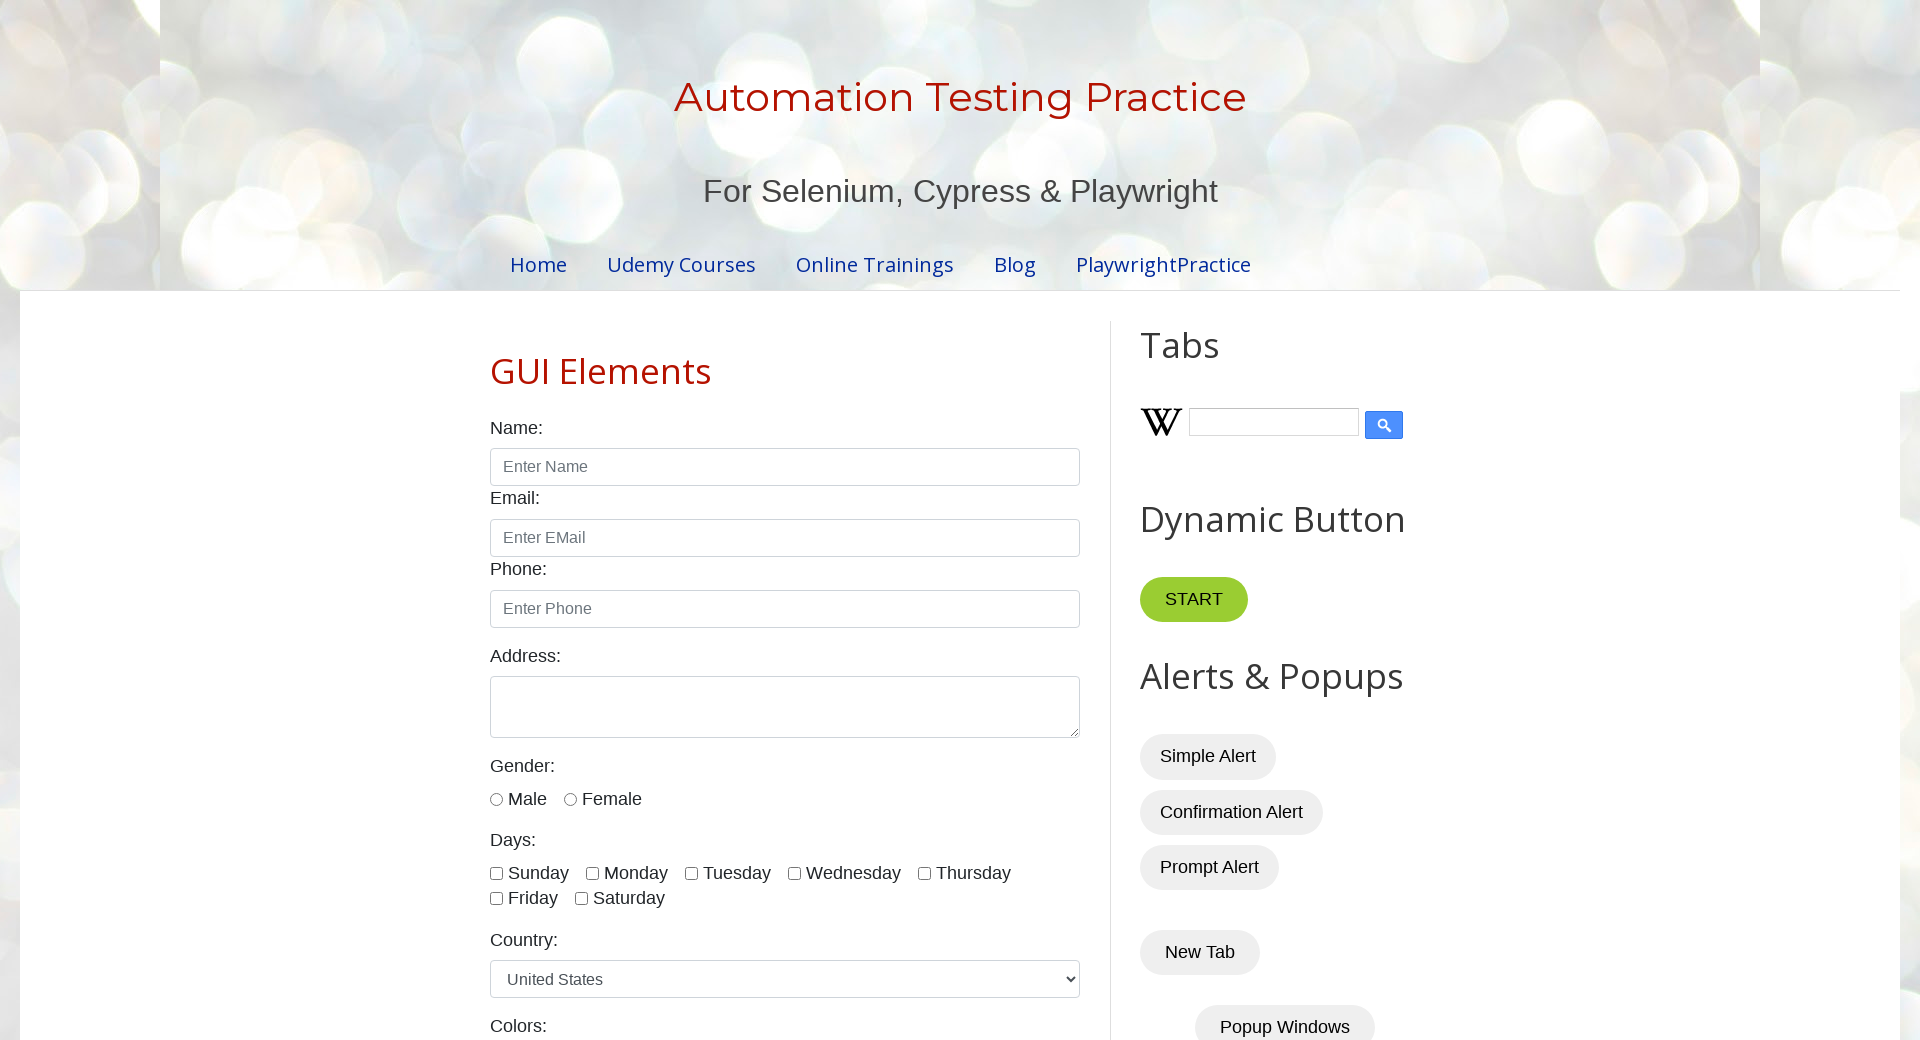

Verified content accessibility for row 3, column 1
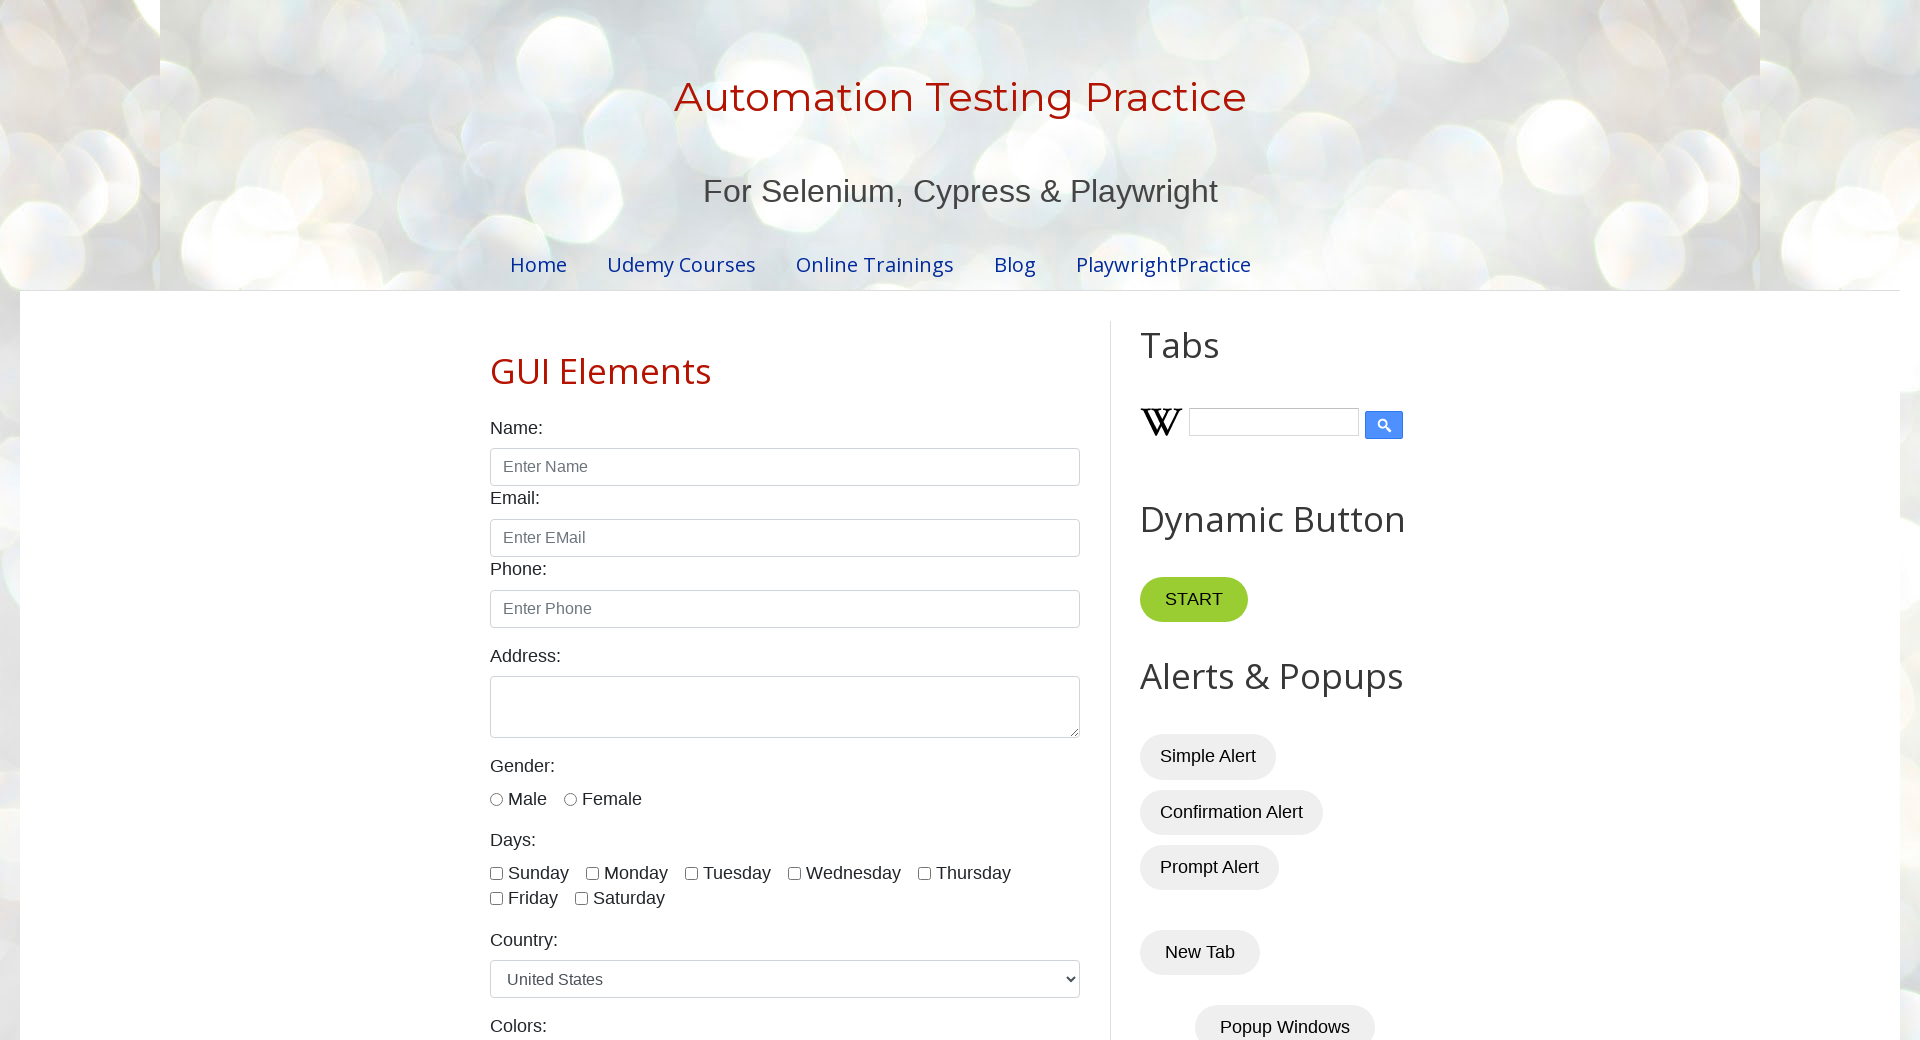

Verified content accessibility for row 3, column 2
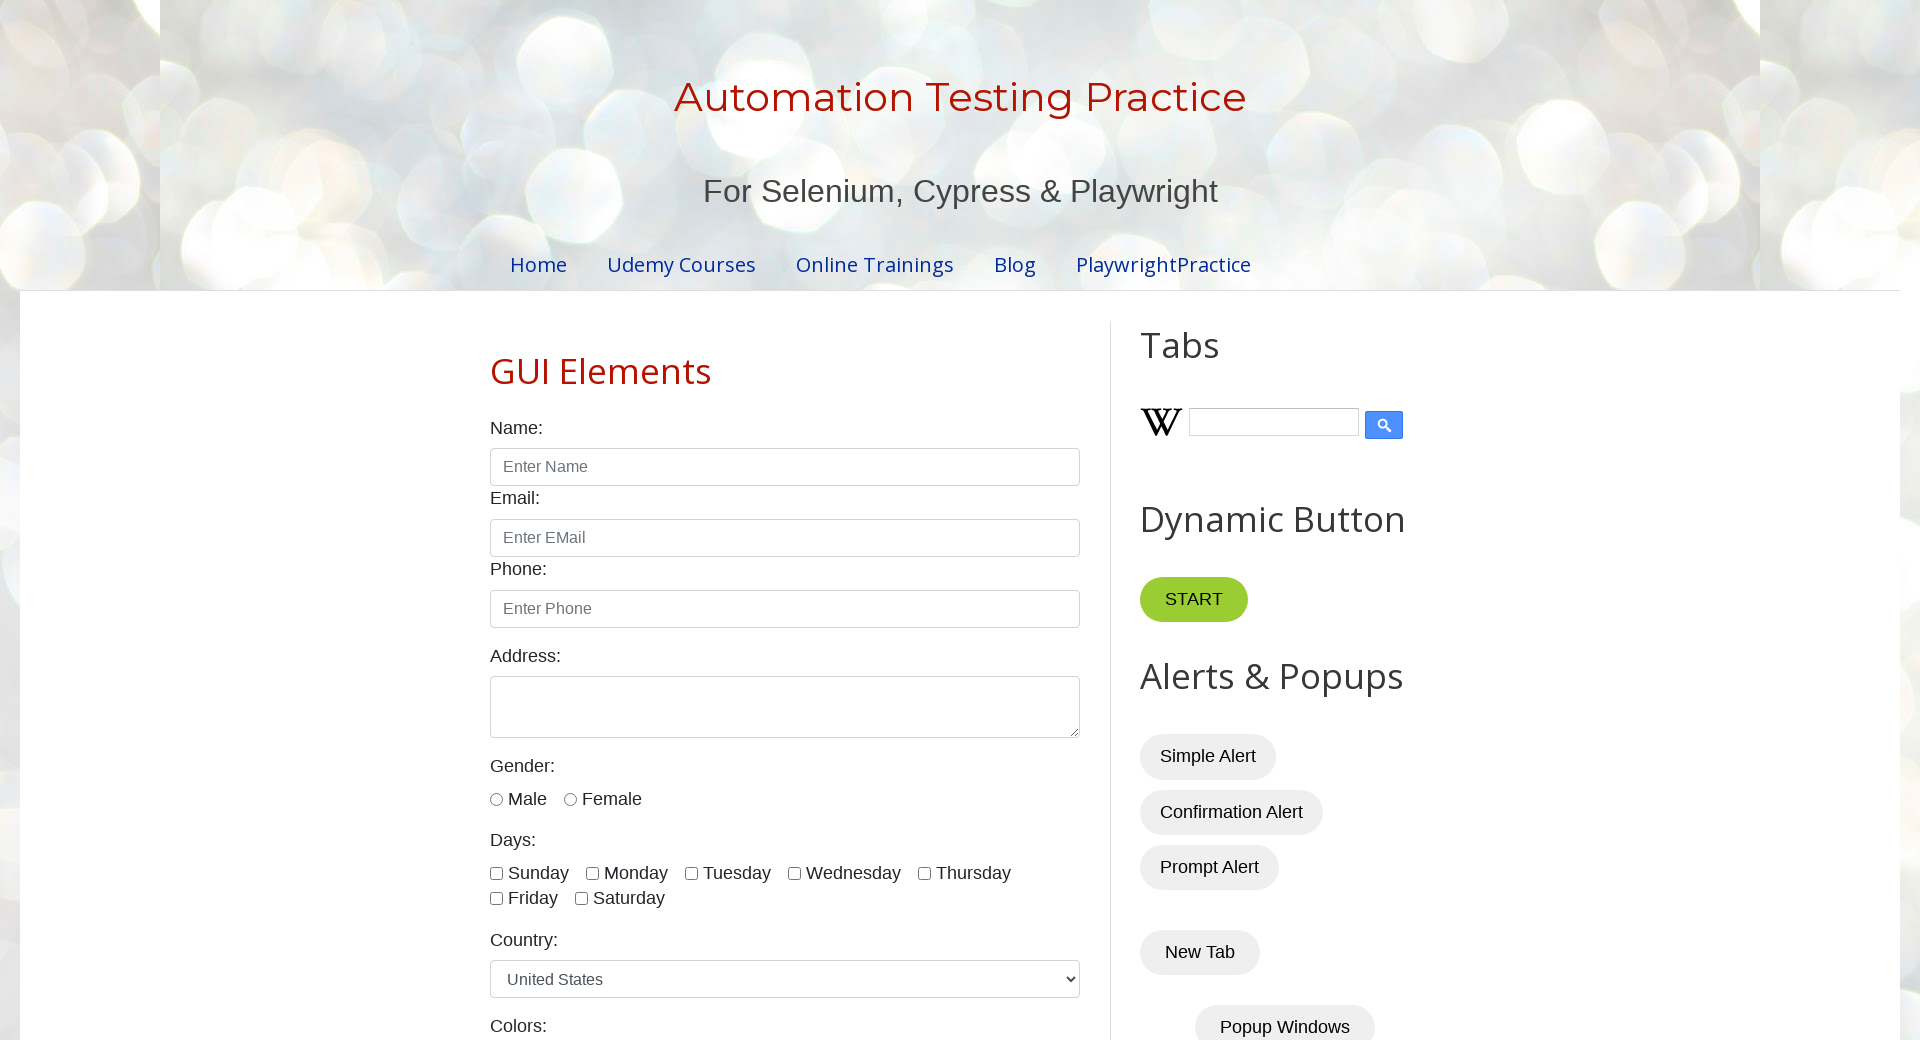

Verified content accessibility for row 3, column 3
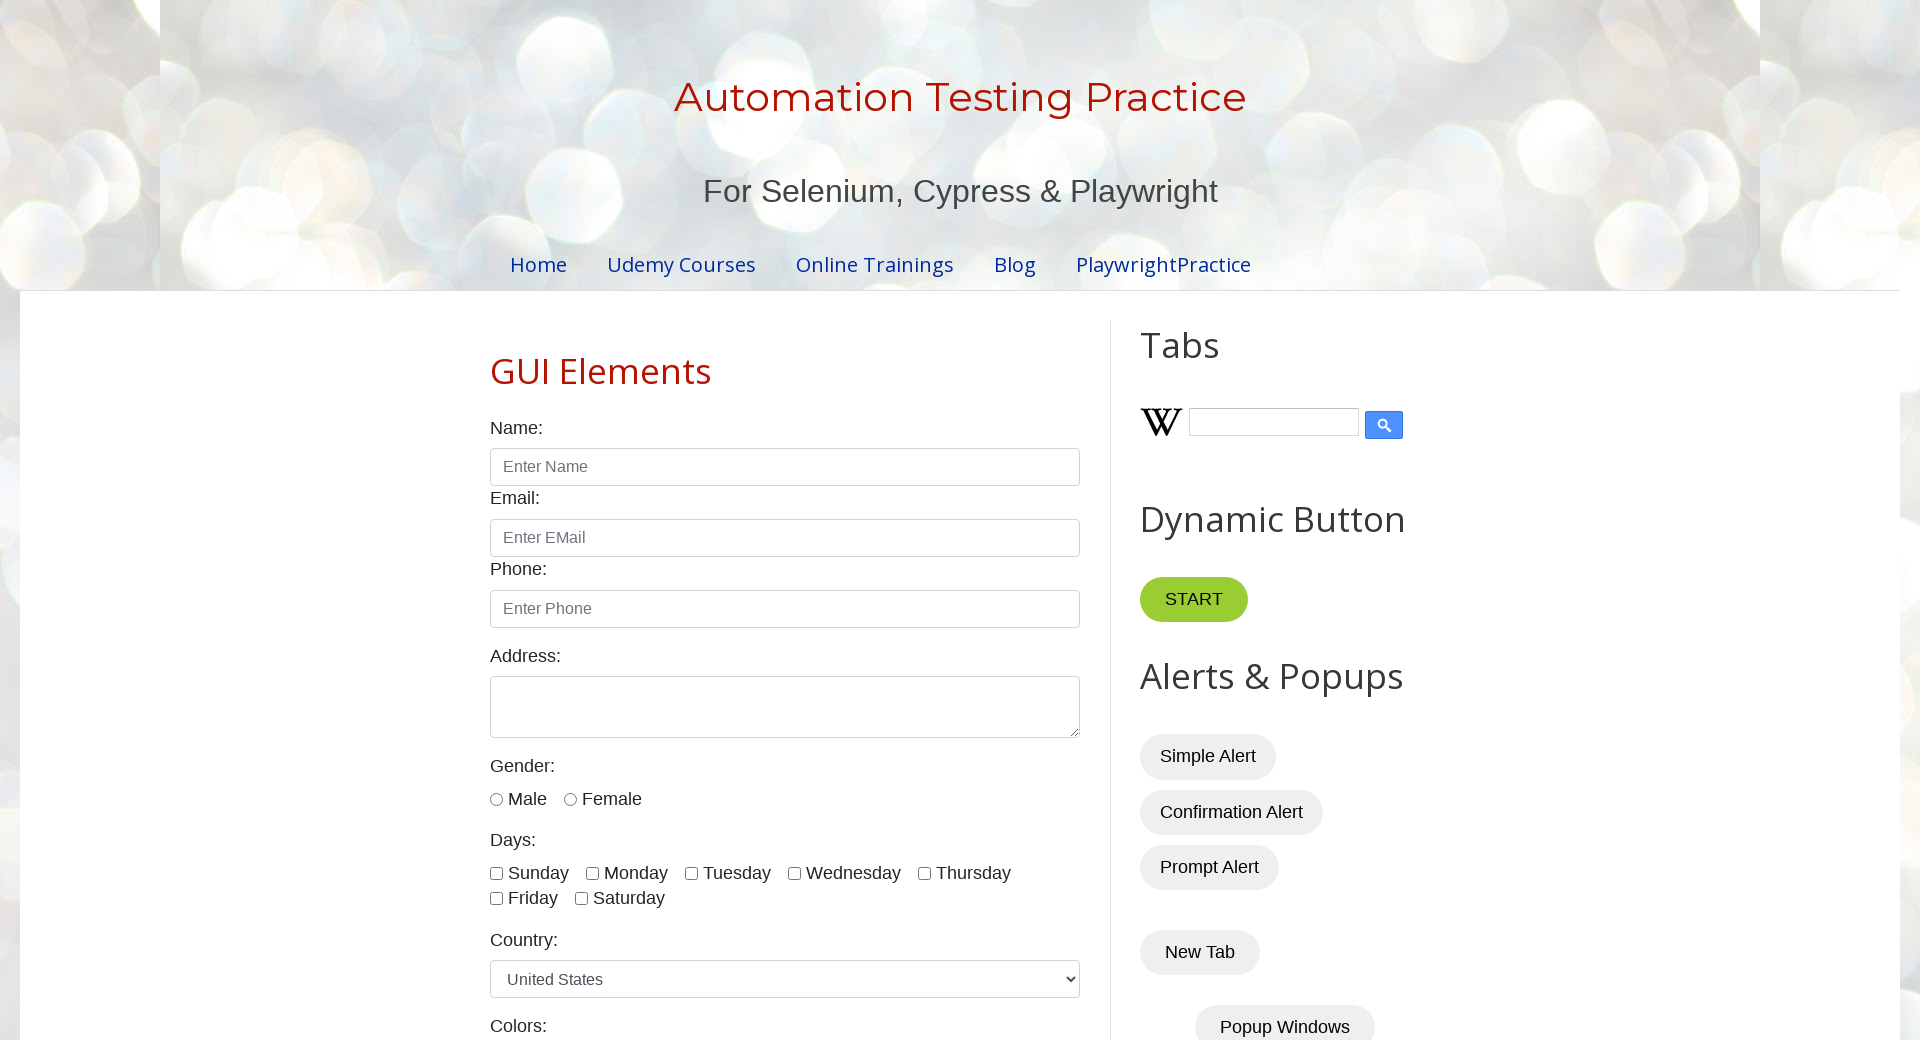

Selected table row 4
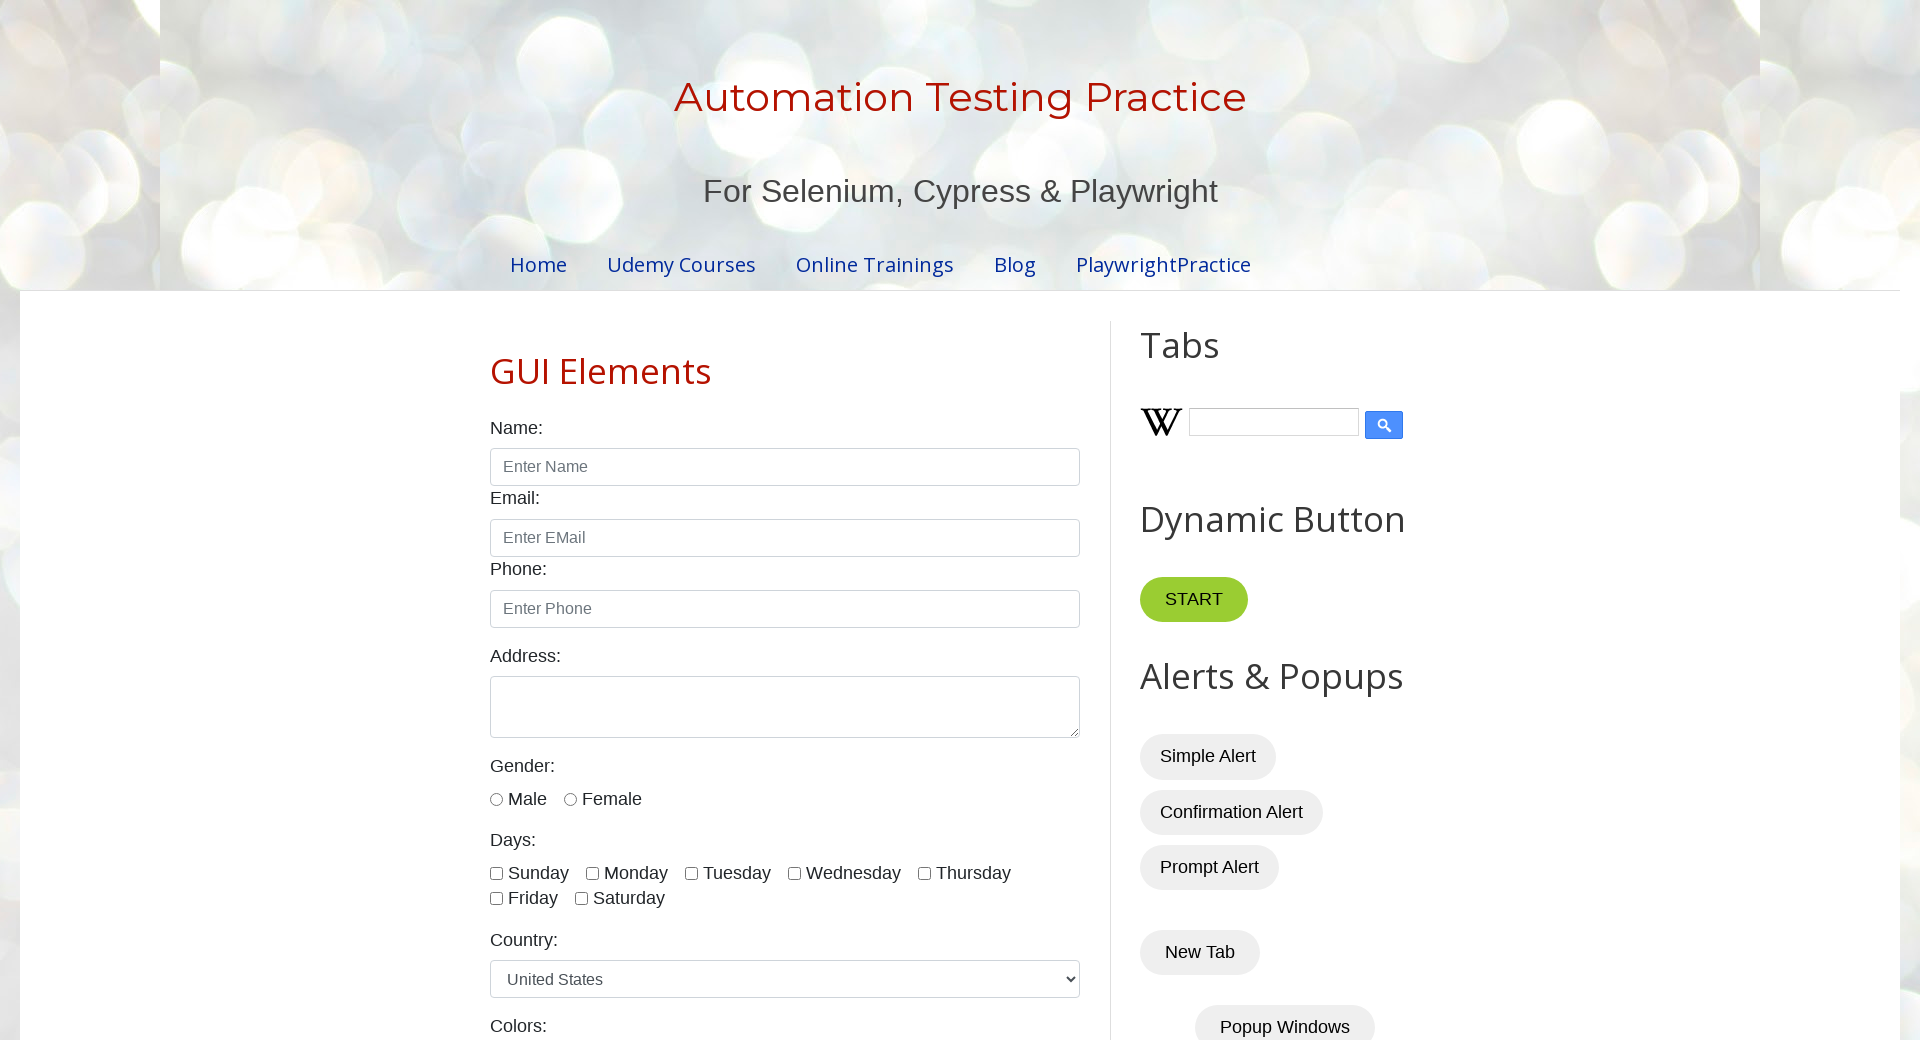

Verified content accessibility for row 4, column 1
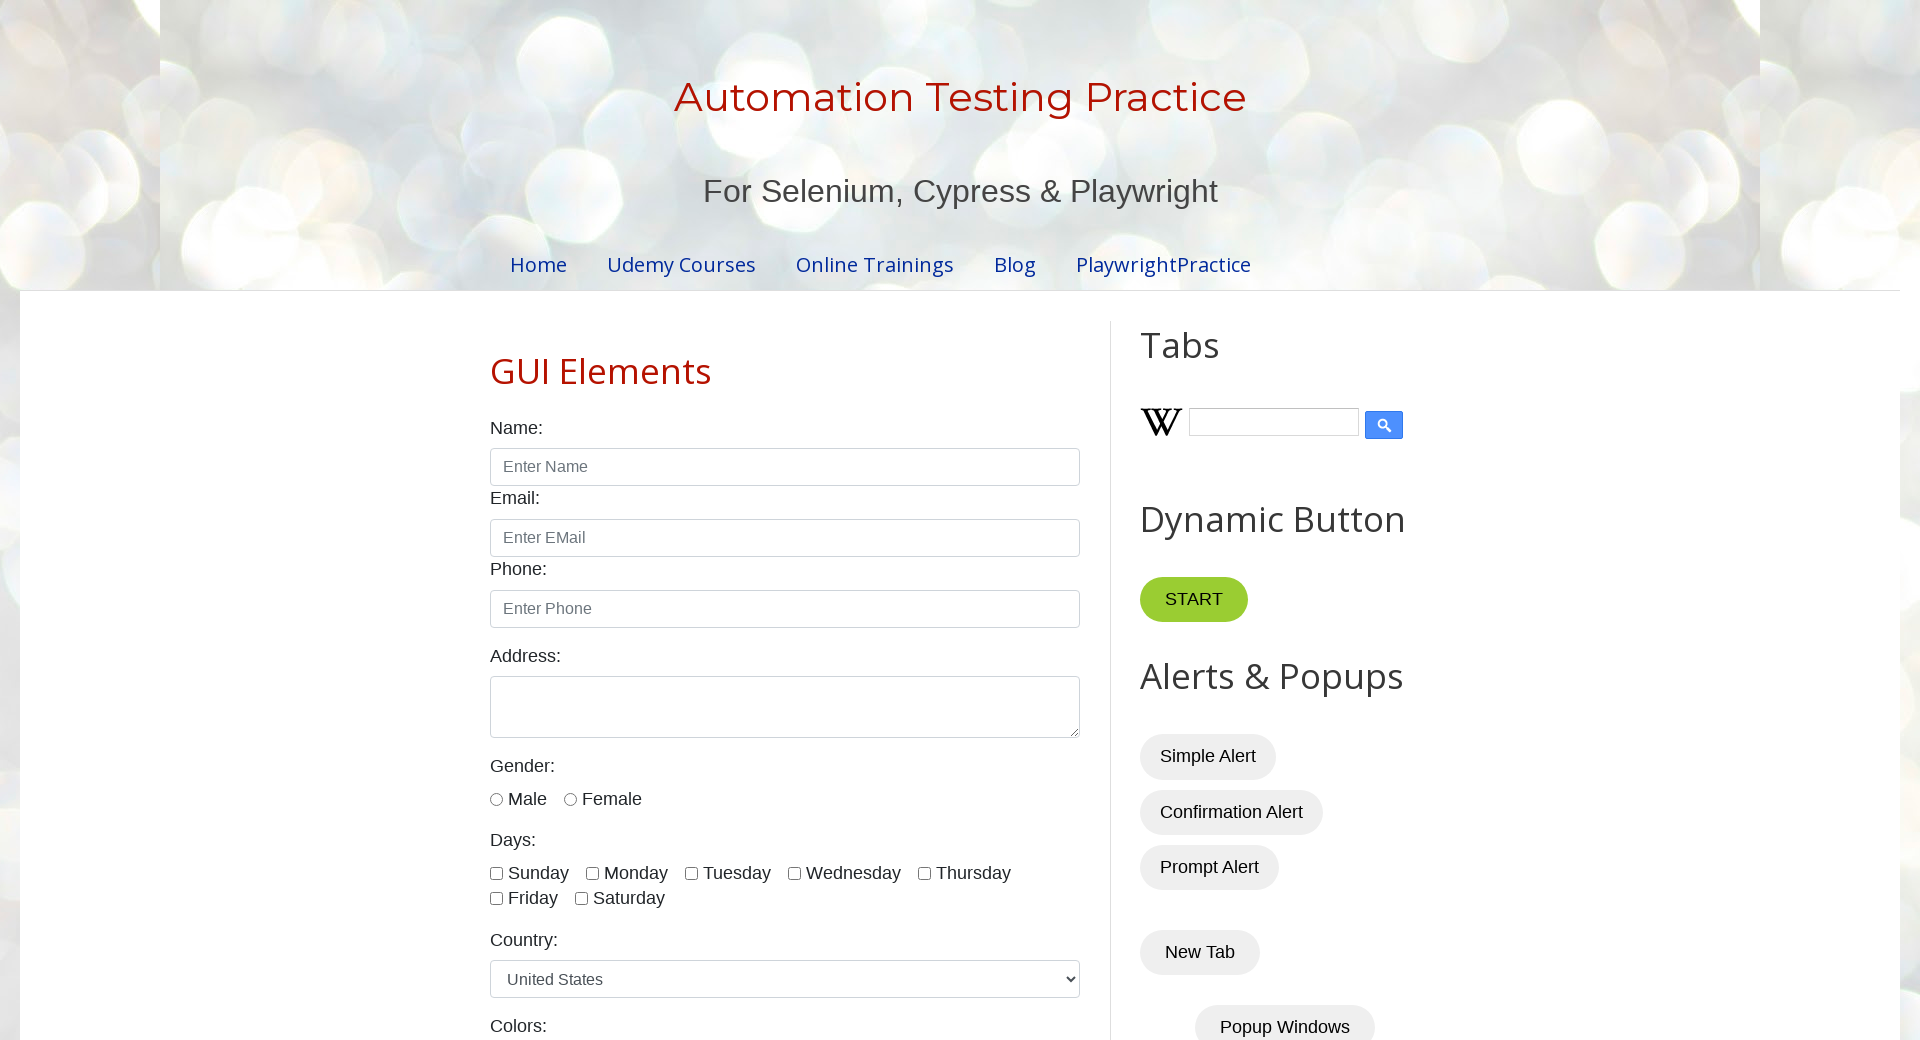

Verified content accessibility for row 4, column 2
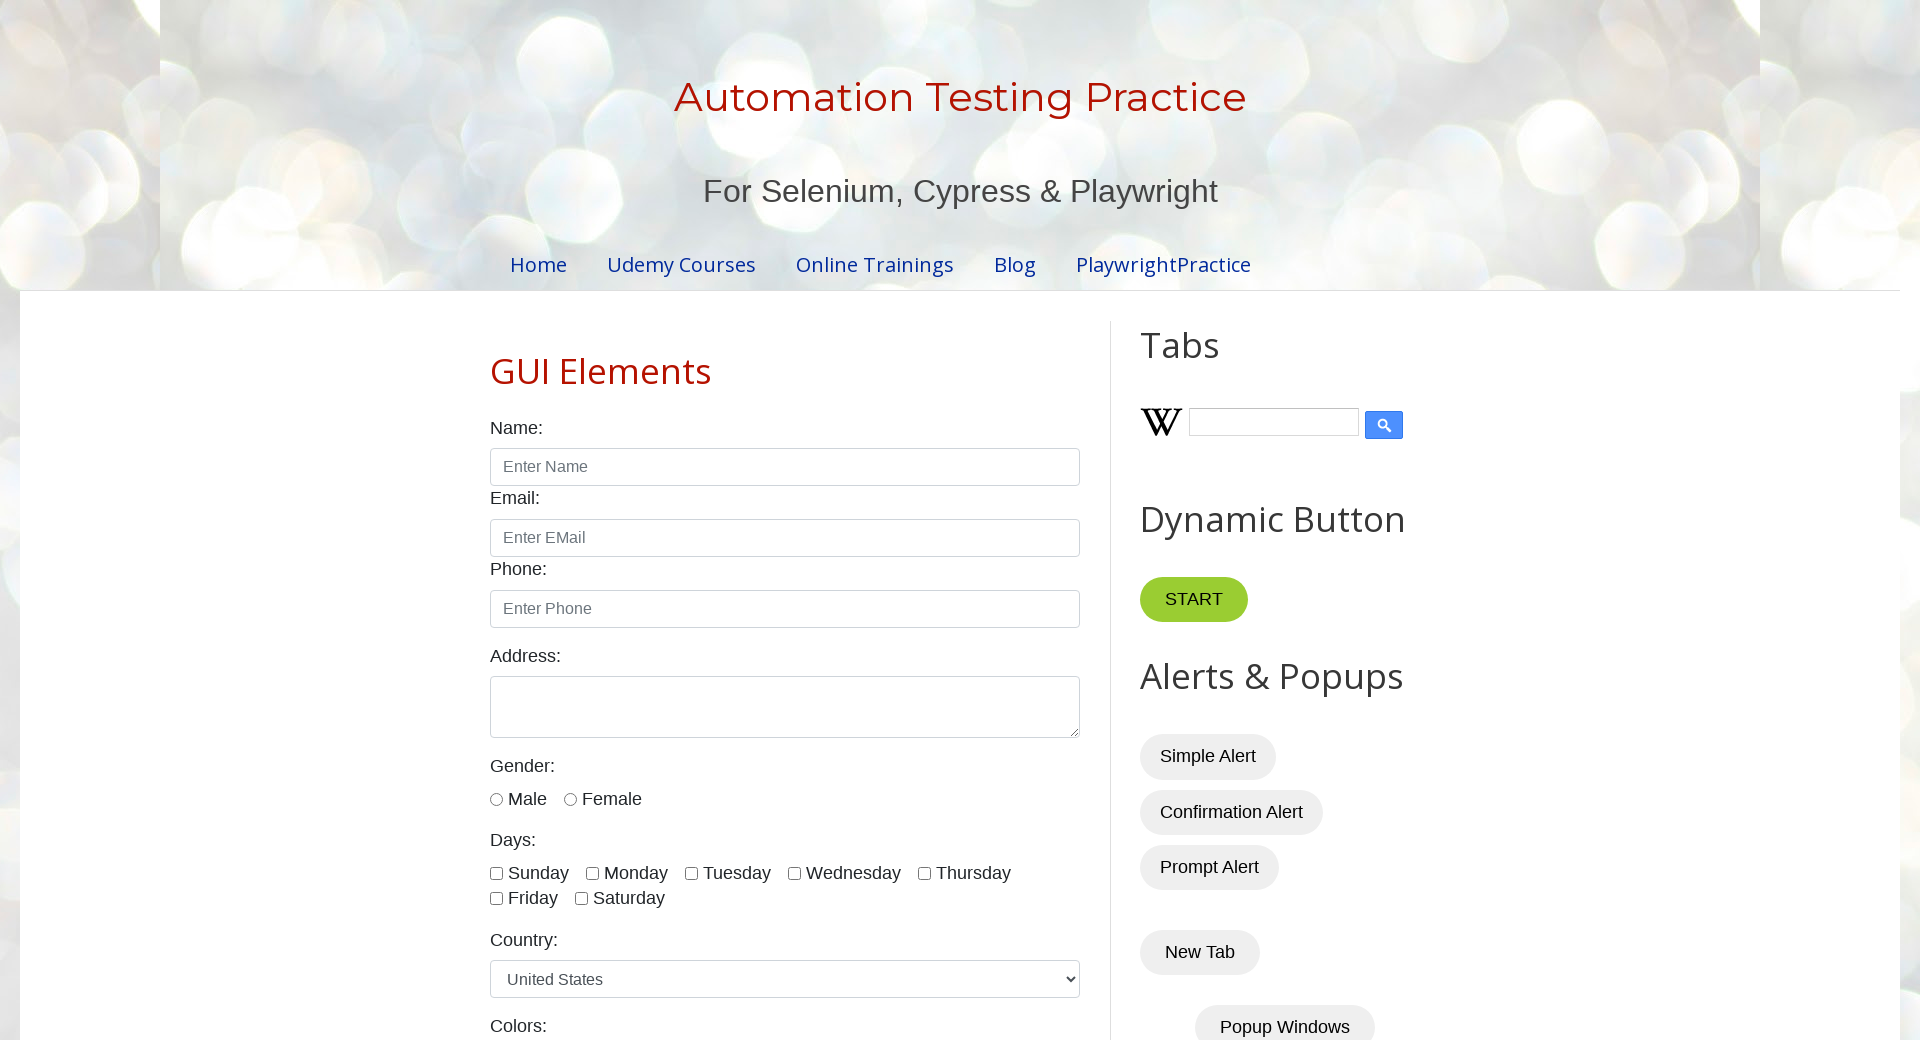

Verified content accessibility for row 4, column 3
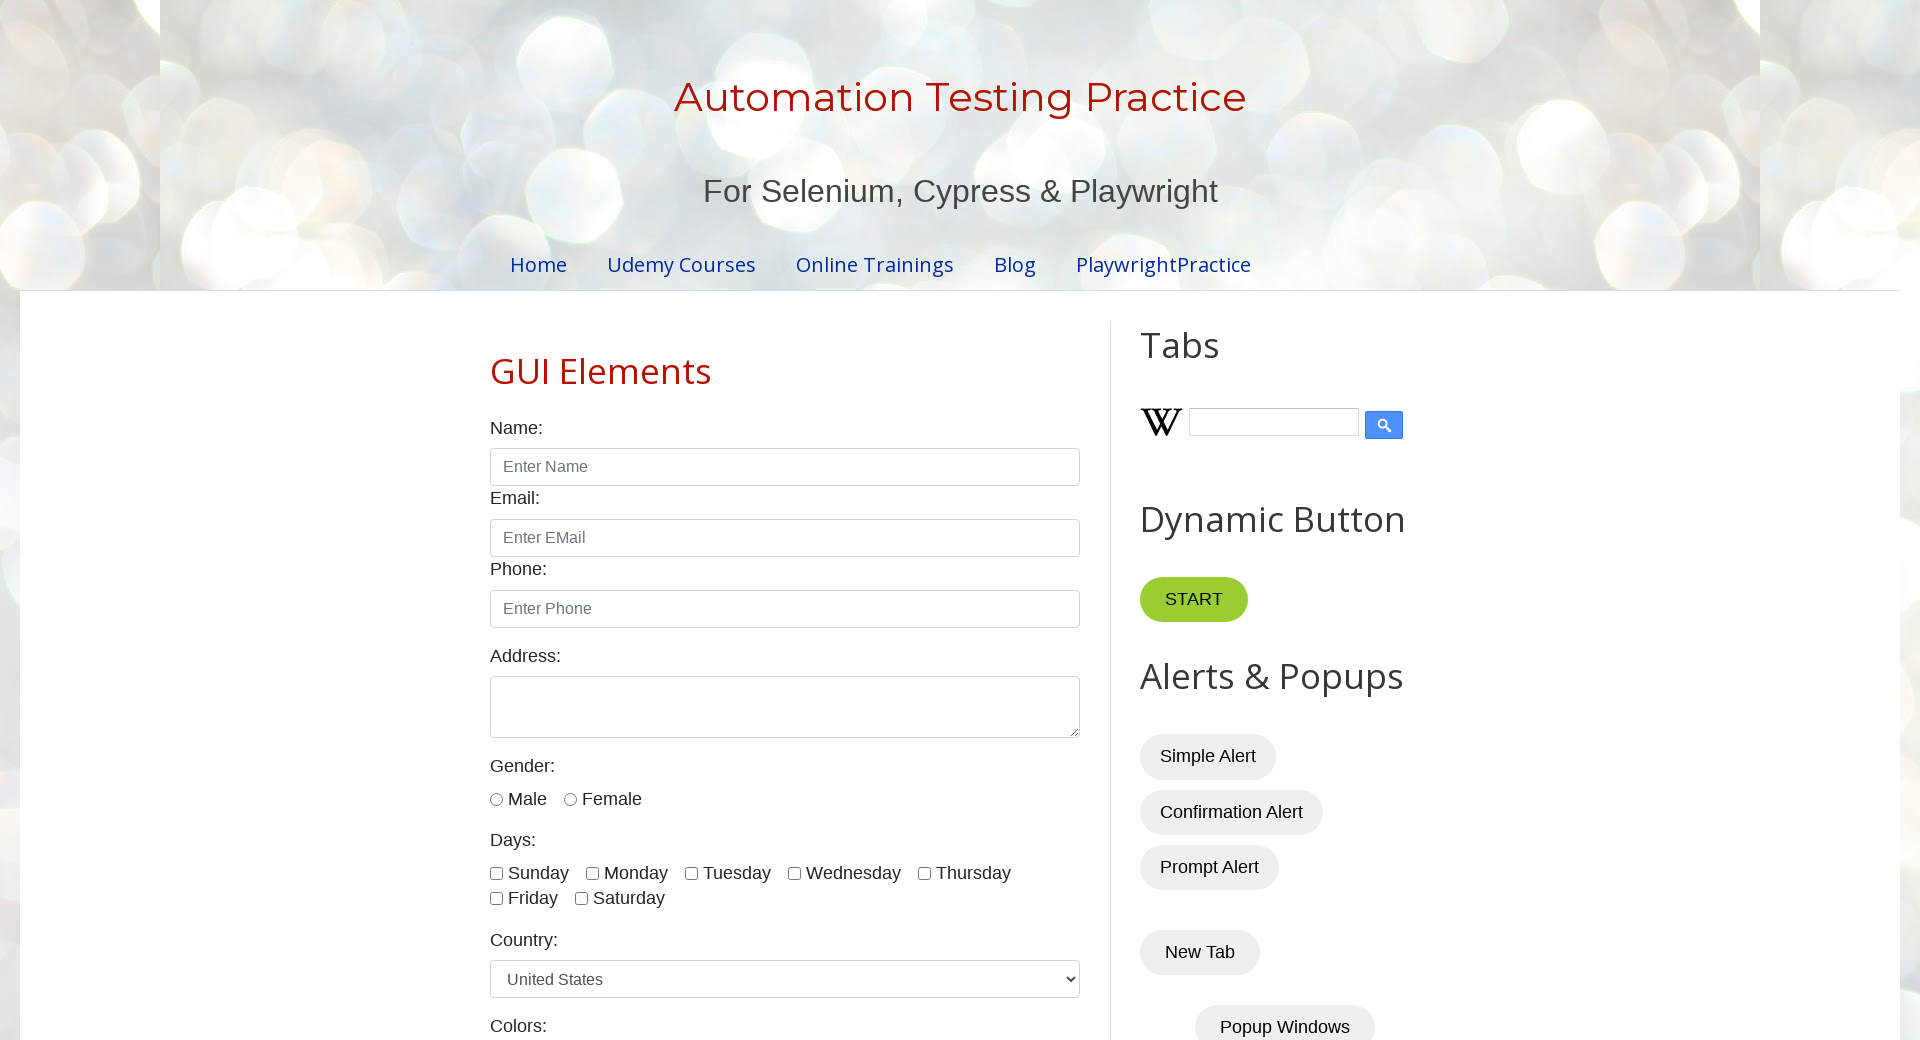

Selected table row 5
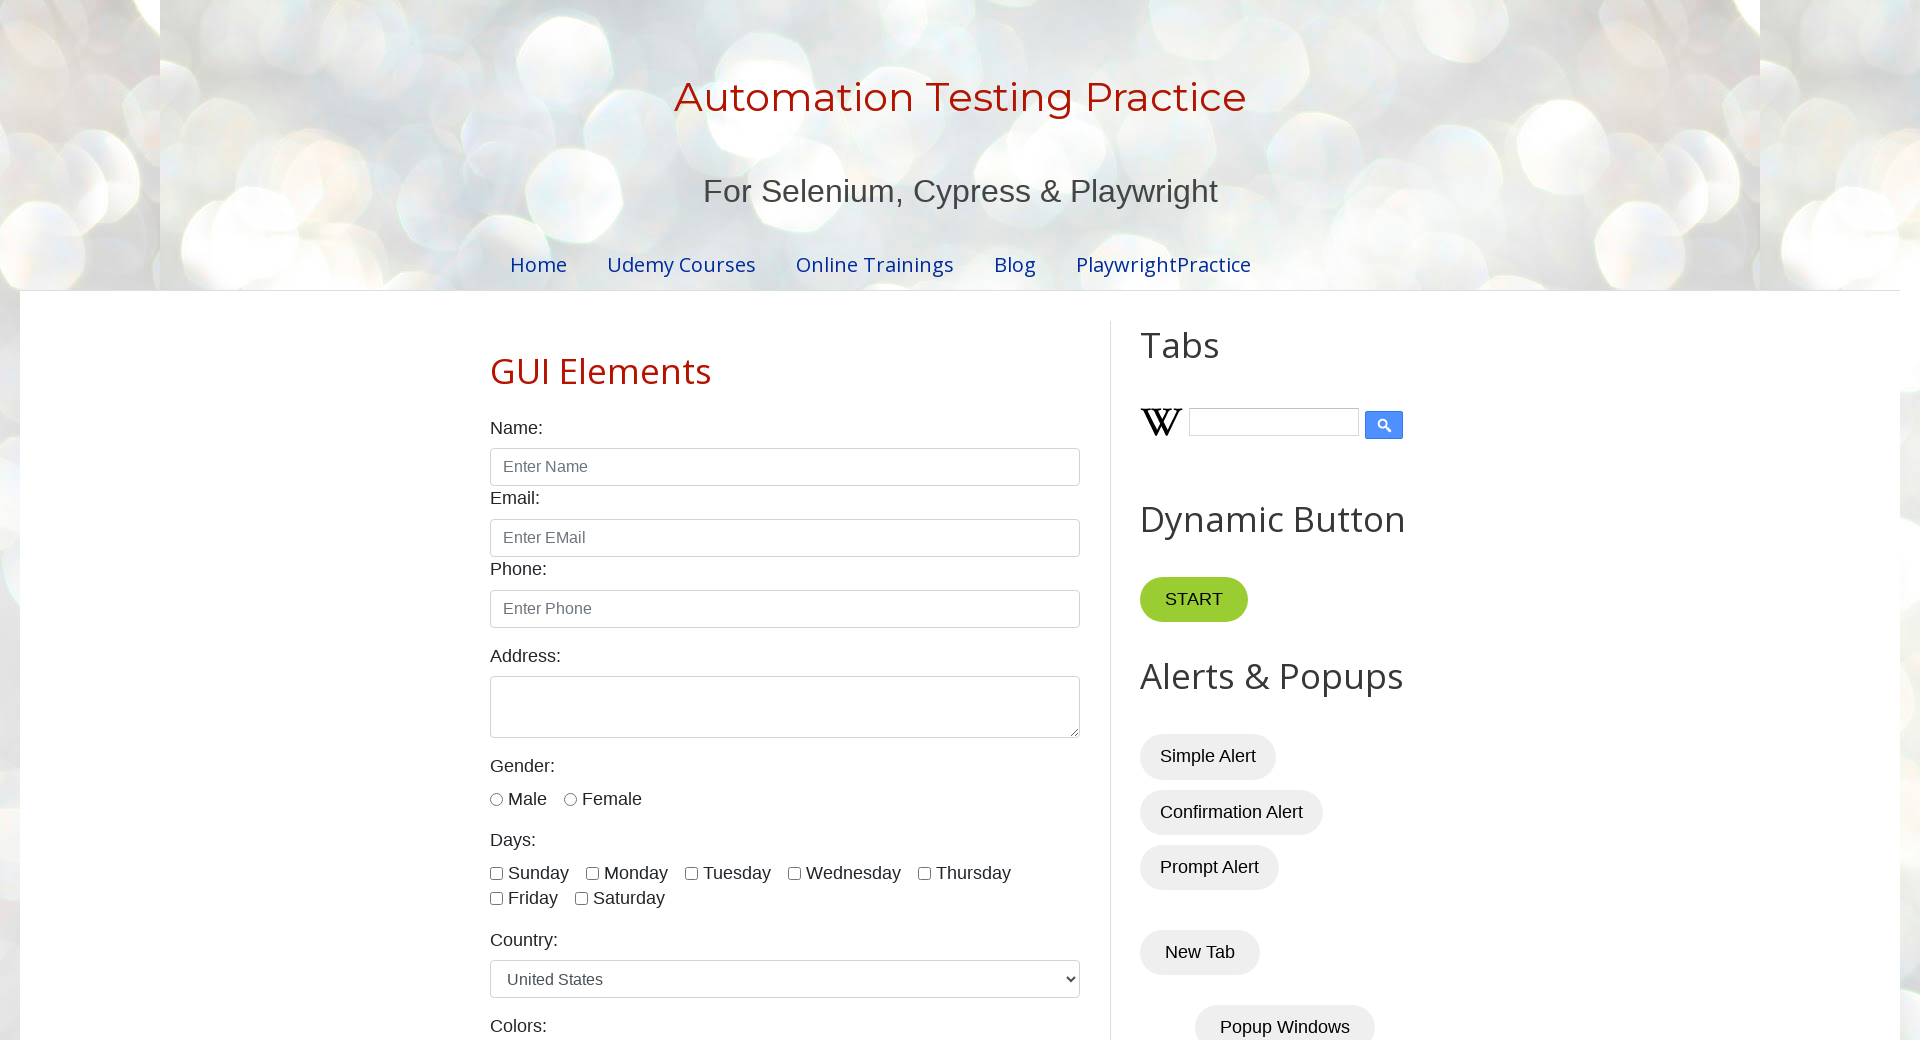

Verified content accessibility for row 5, column 1
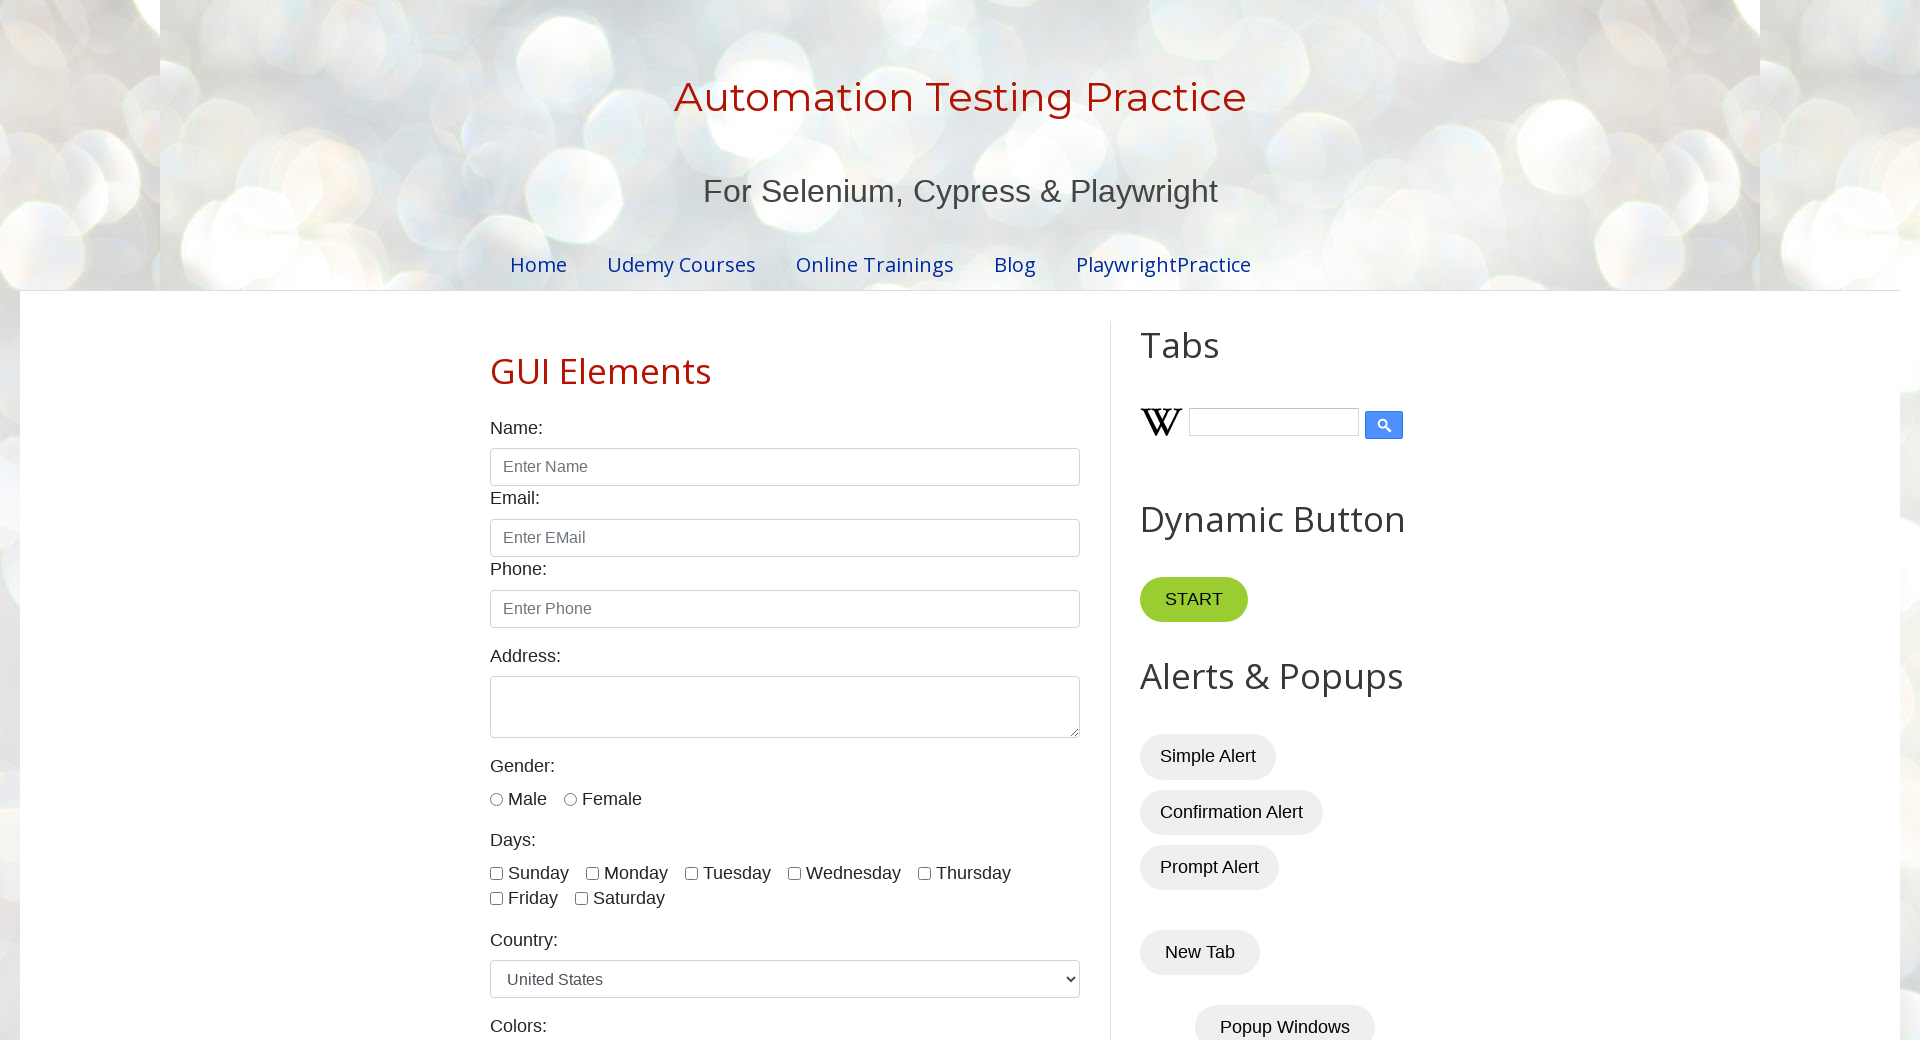

Verified content accessibility for row 5, column 2
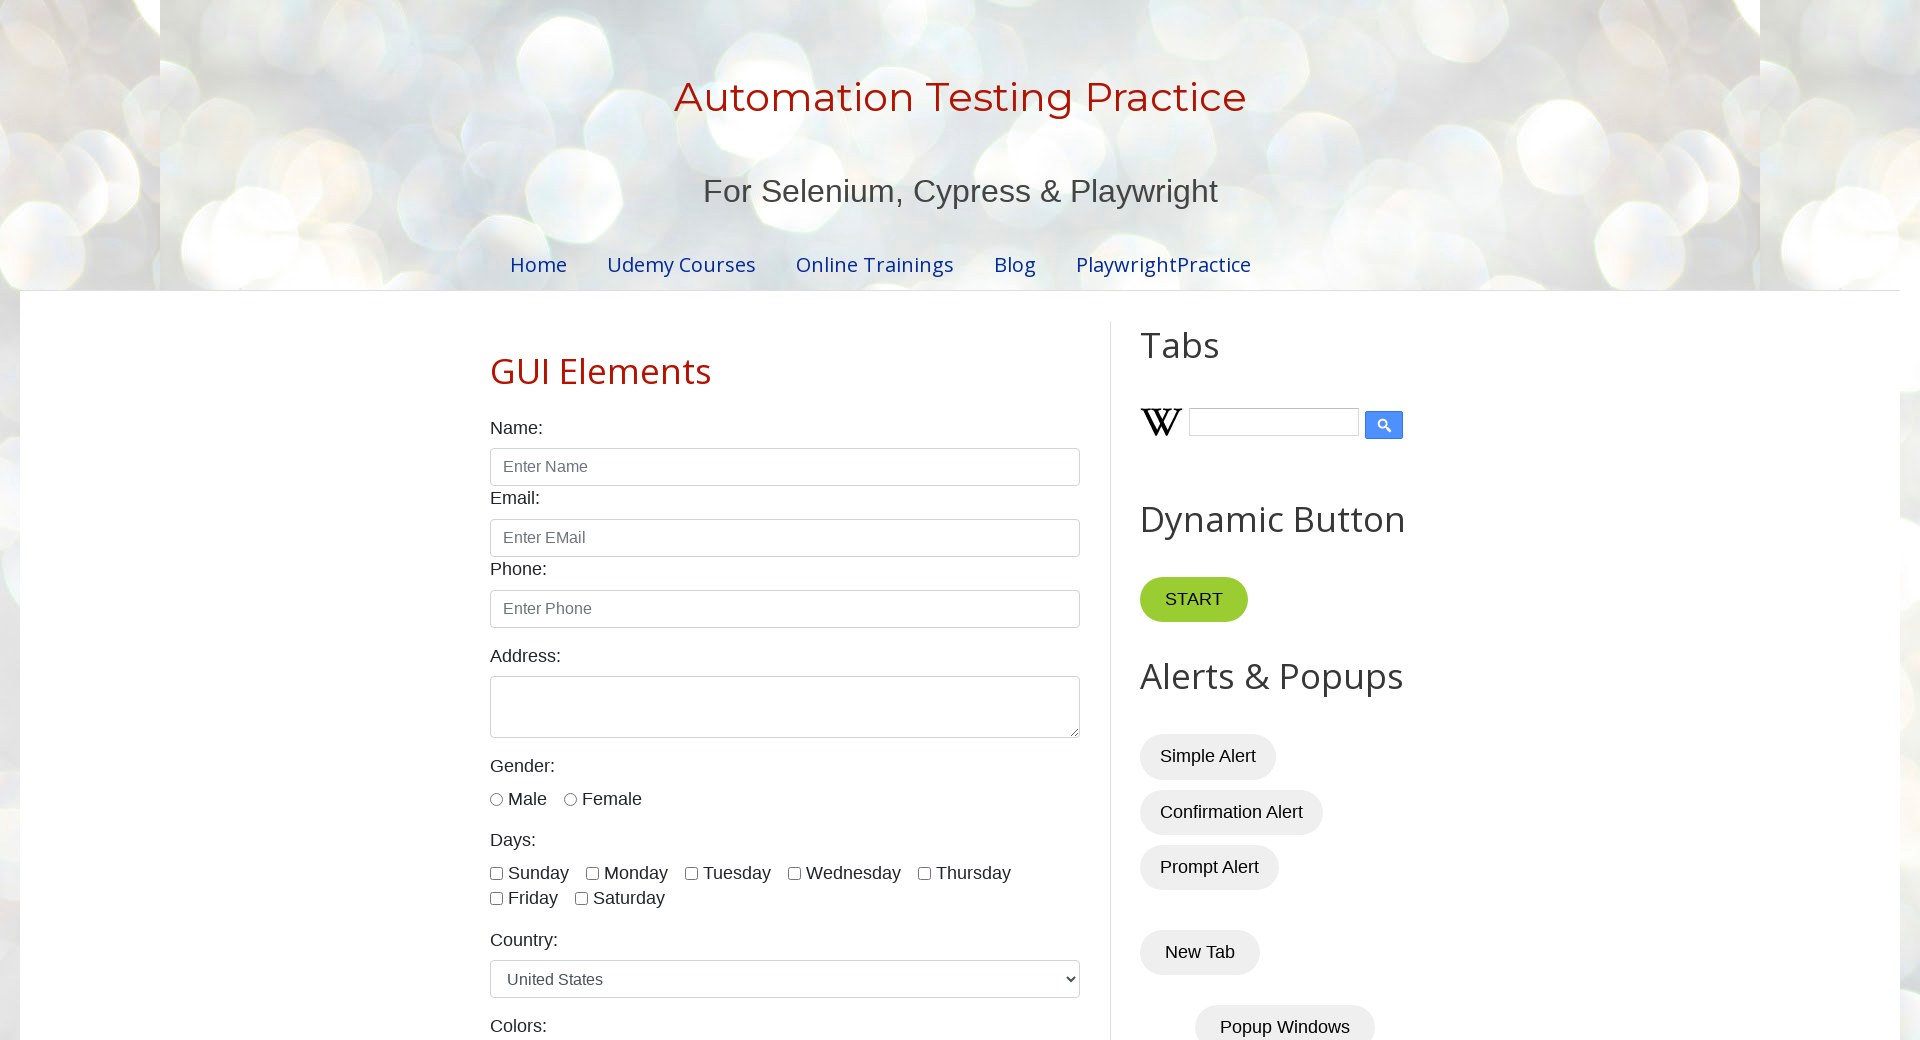

Verified content accessibility for row 5, column 3
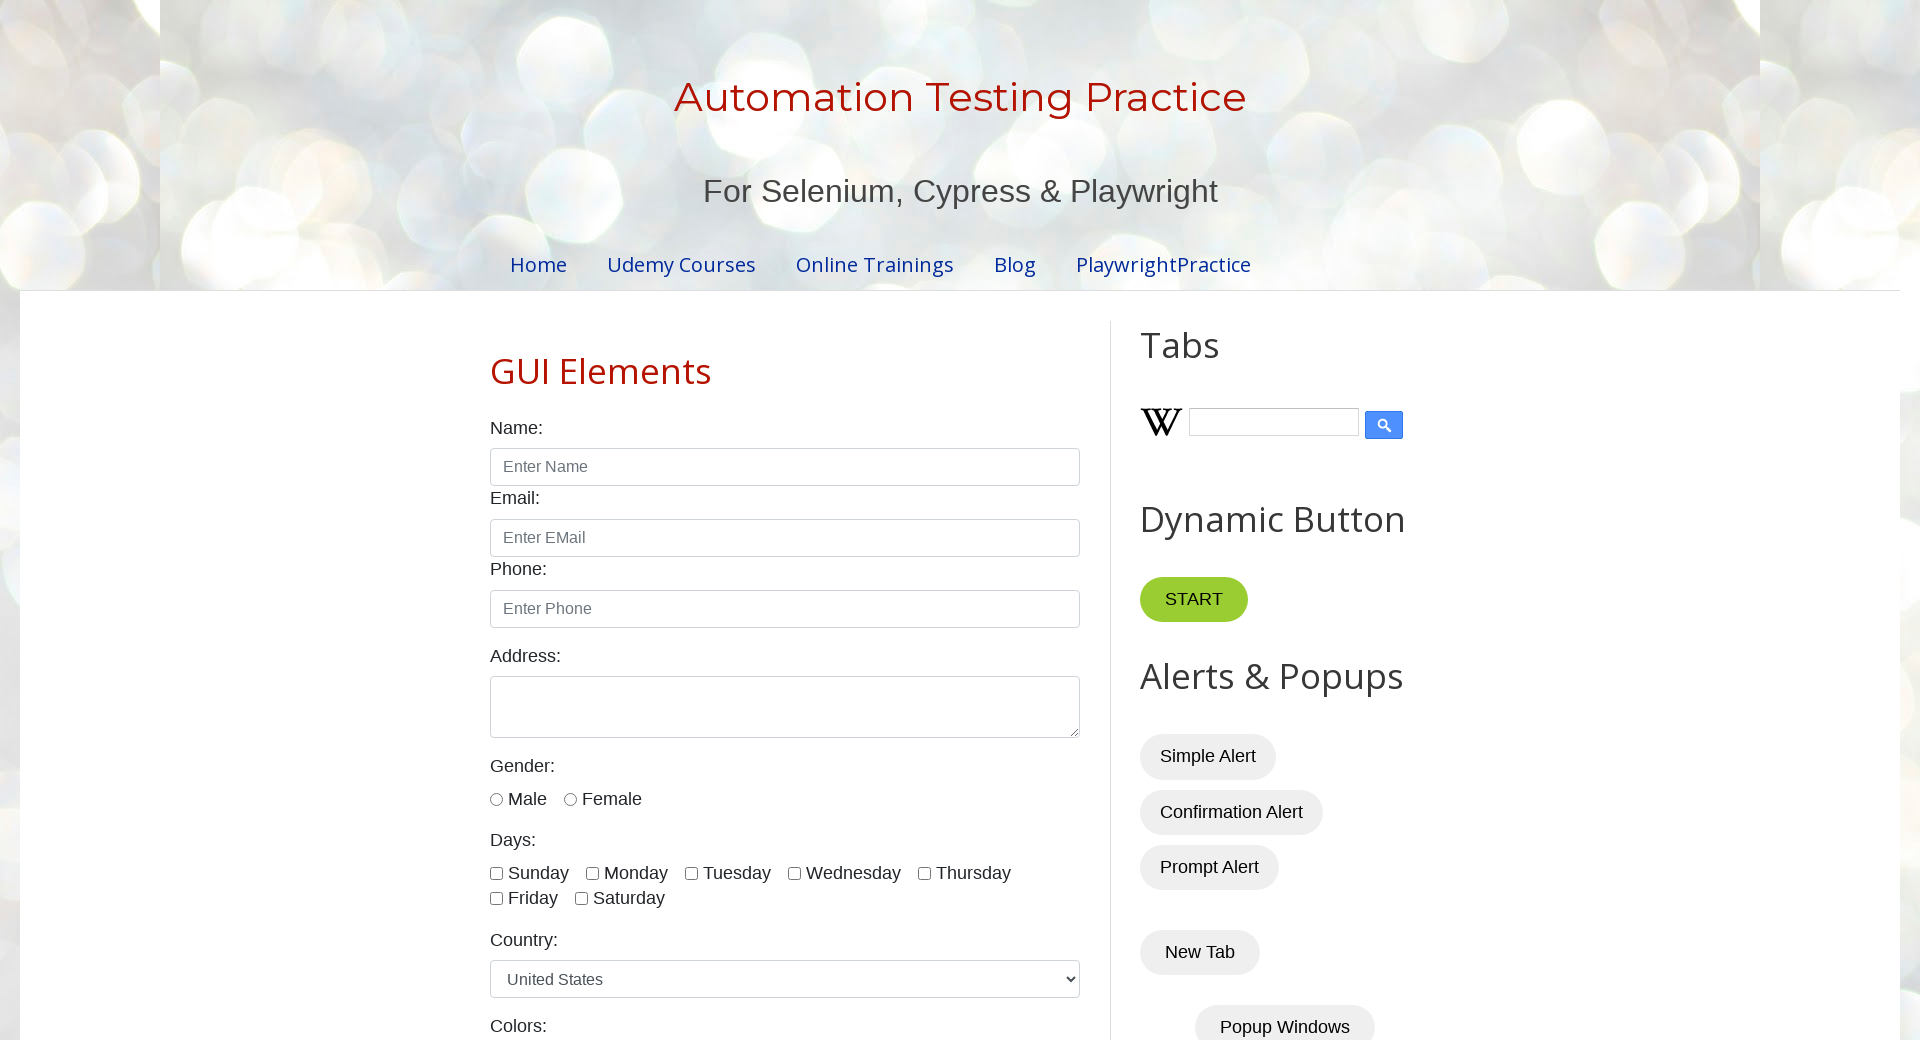

Waited 2000ms for final visibility check
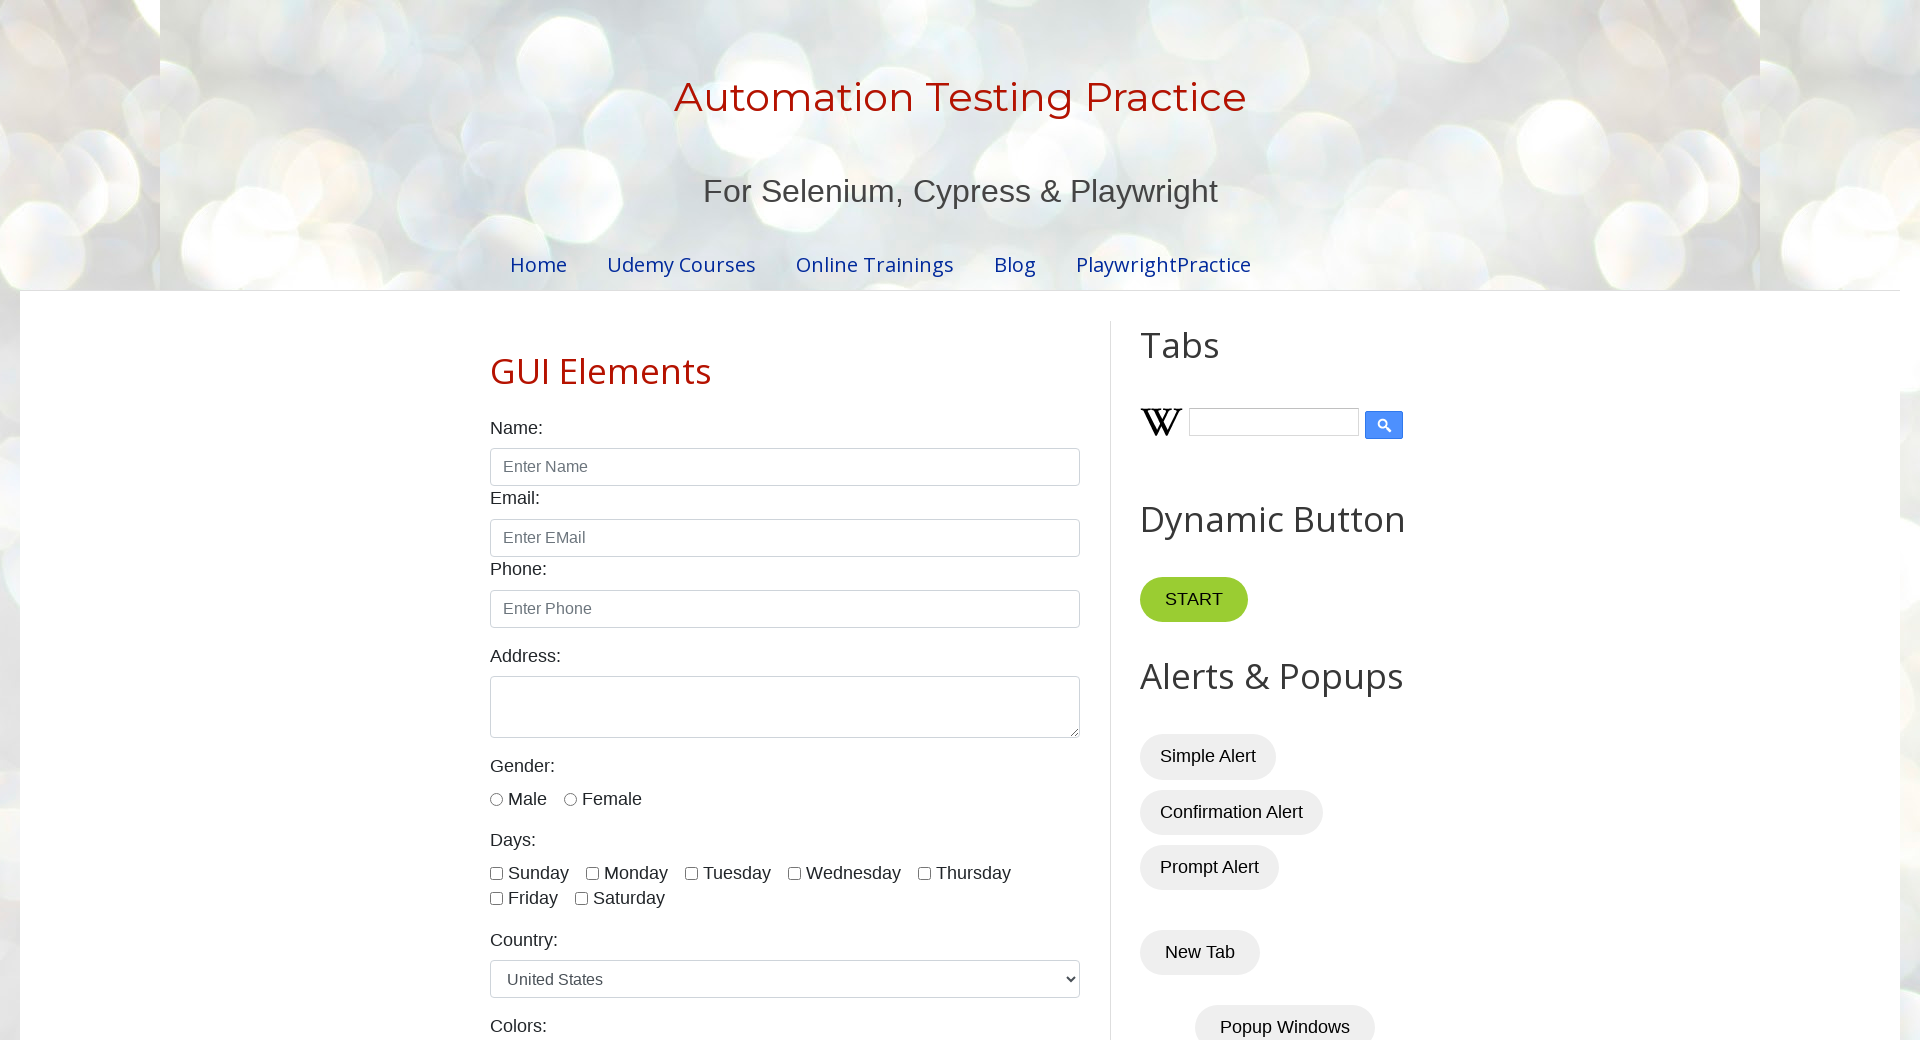

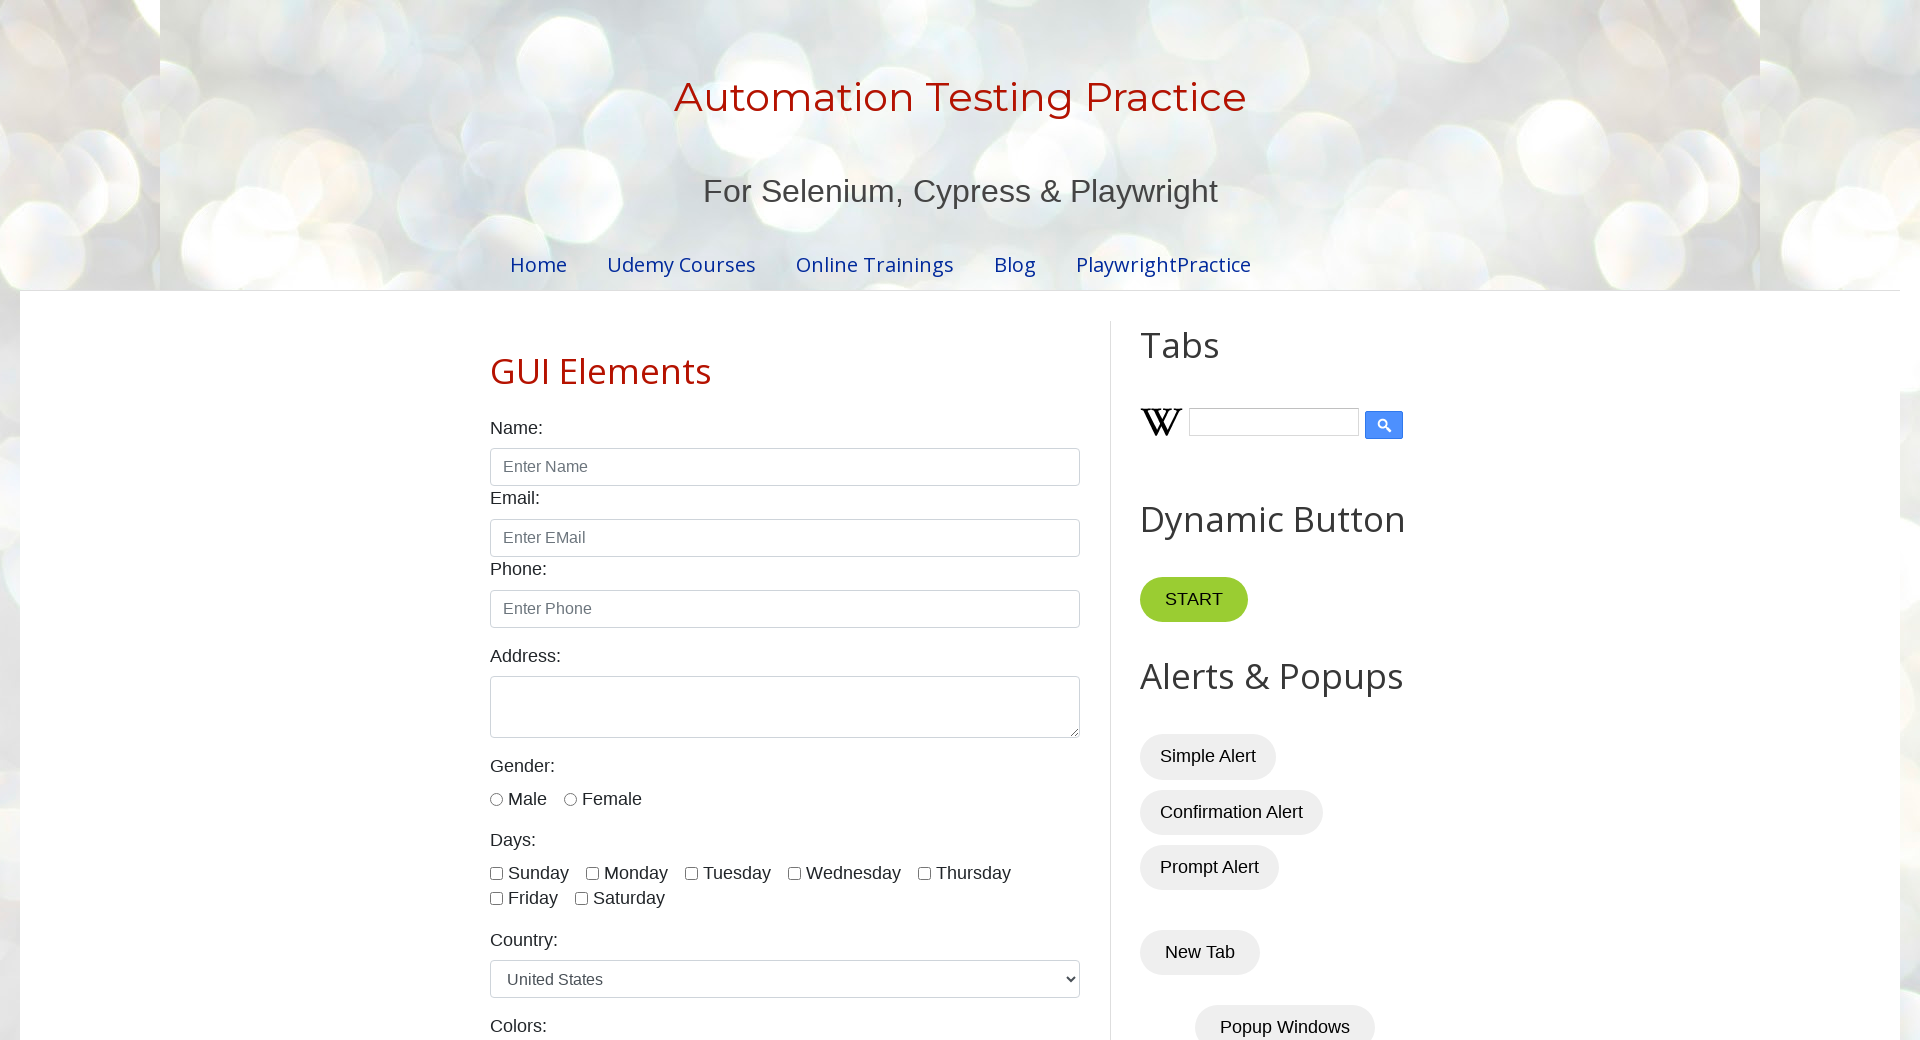